Tests a countdown timer page, waiting for the countdown to reach a specific time value

Starting URL: https://automationfc.github.io/fluent-wait/

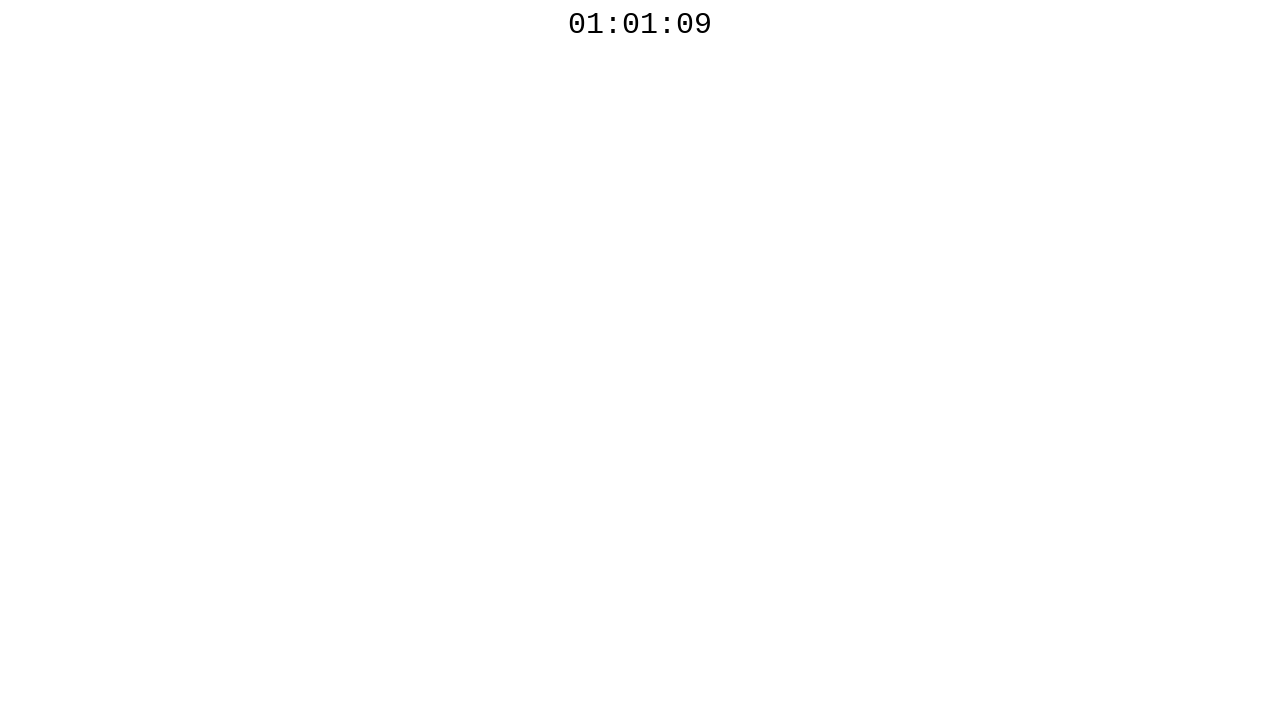

Waited for countdown timer to be visible
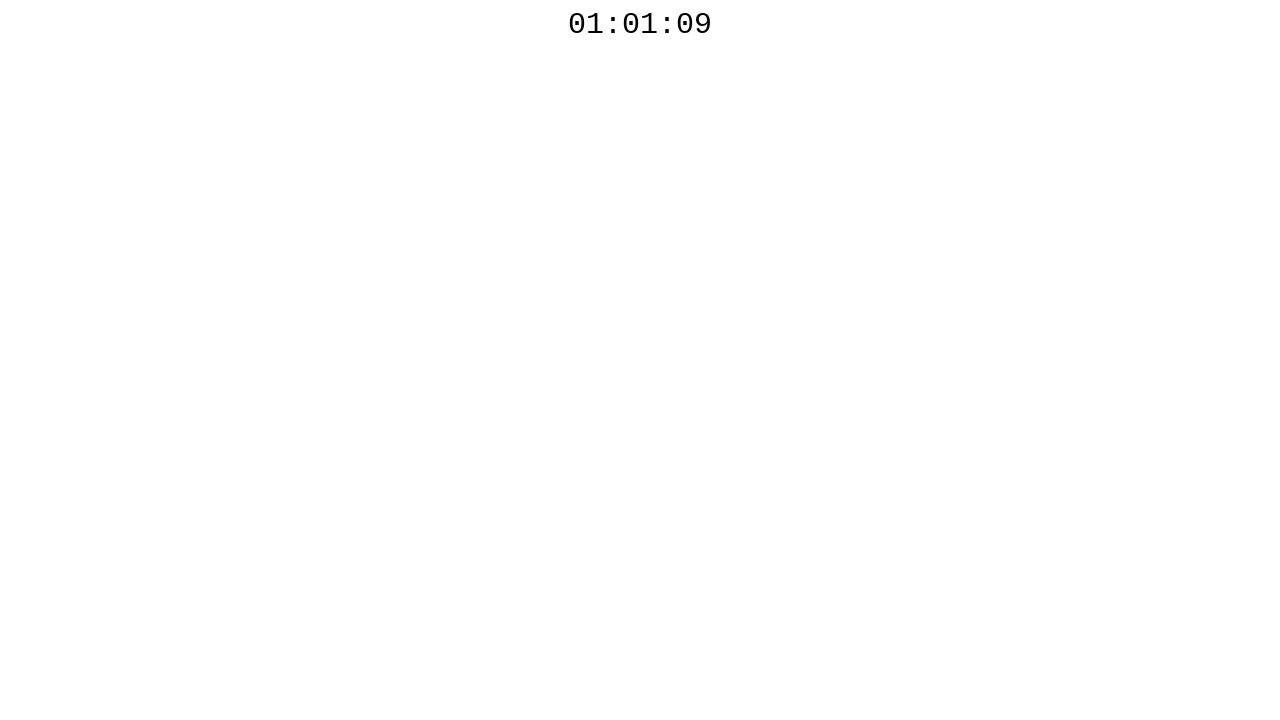

Initialized timeout and start time for polling loop
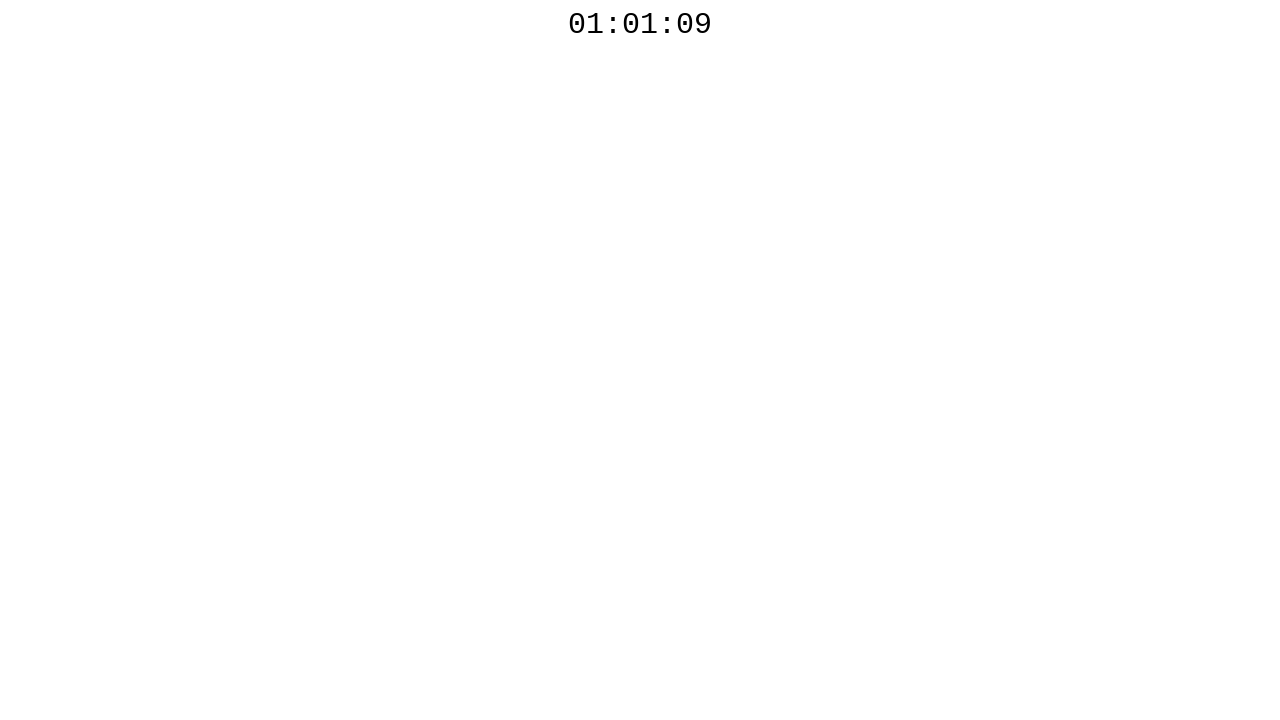

Read countdown timer text: 01:01:09
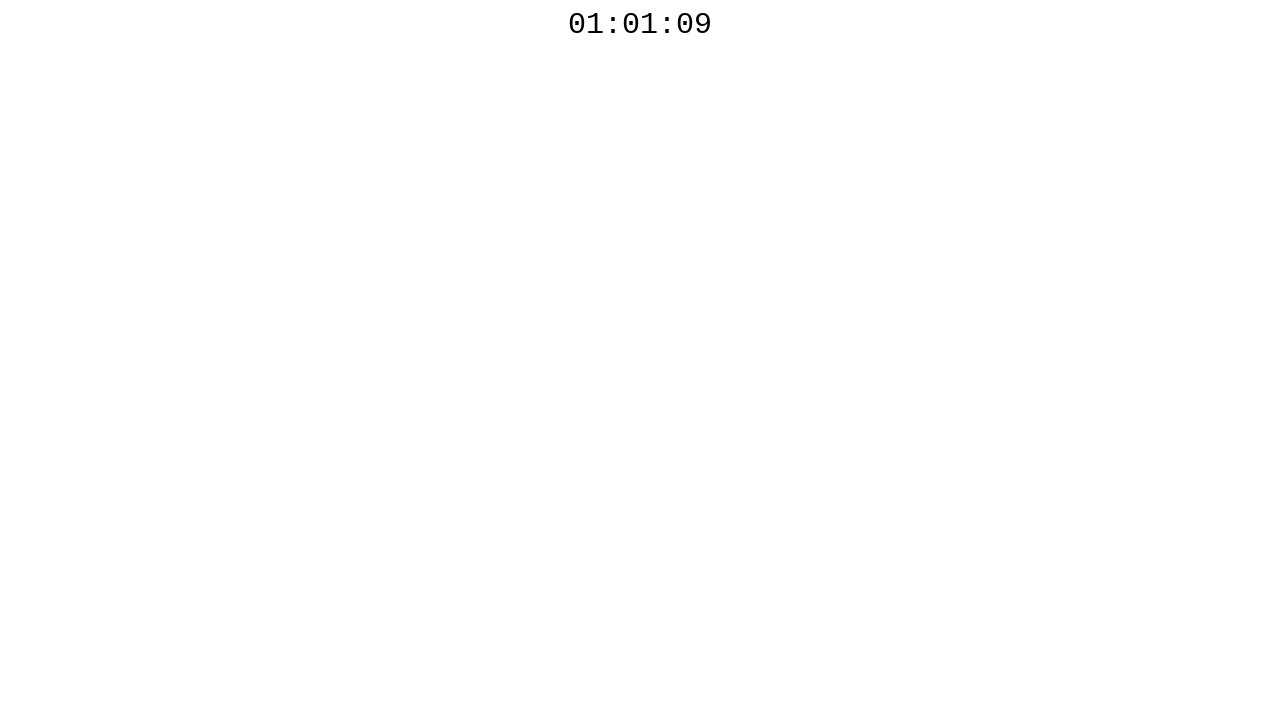

Checked elapsed time: 216ms
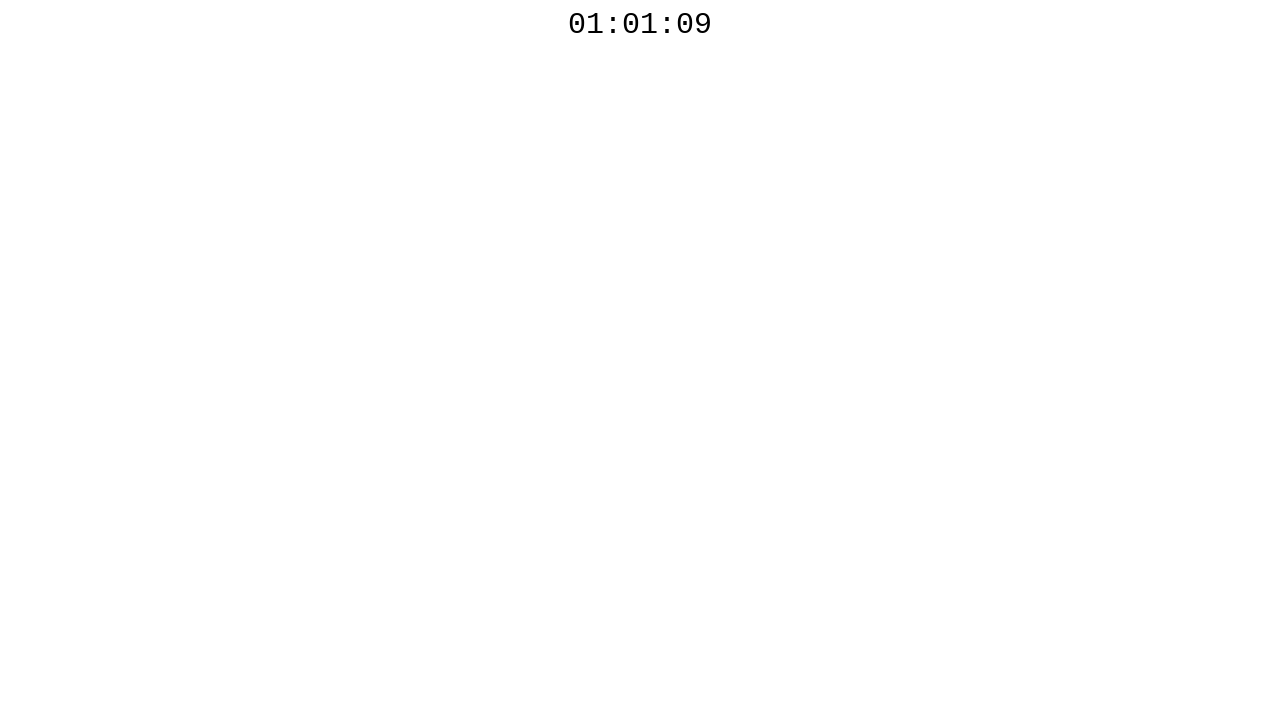

Waited 100ms before next countdown check
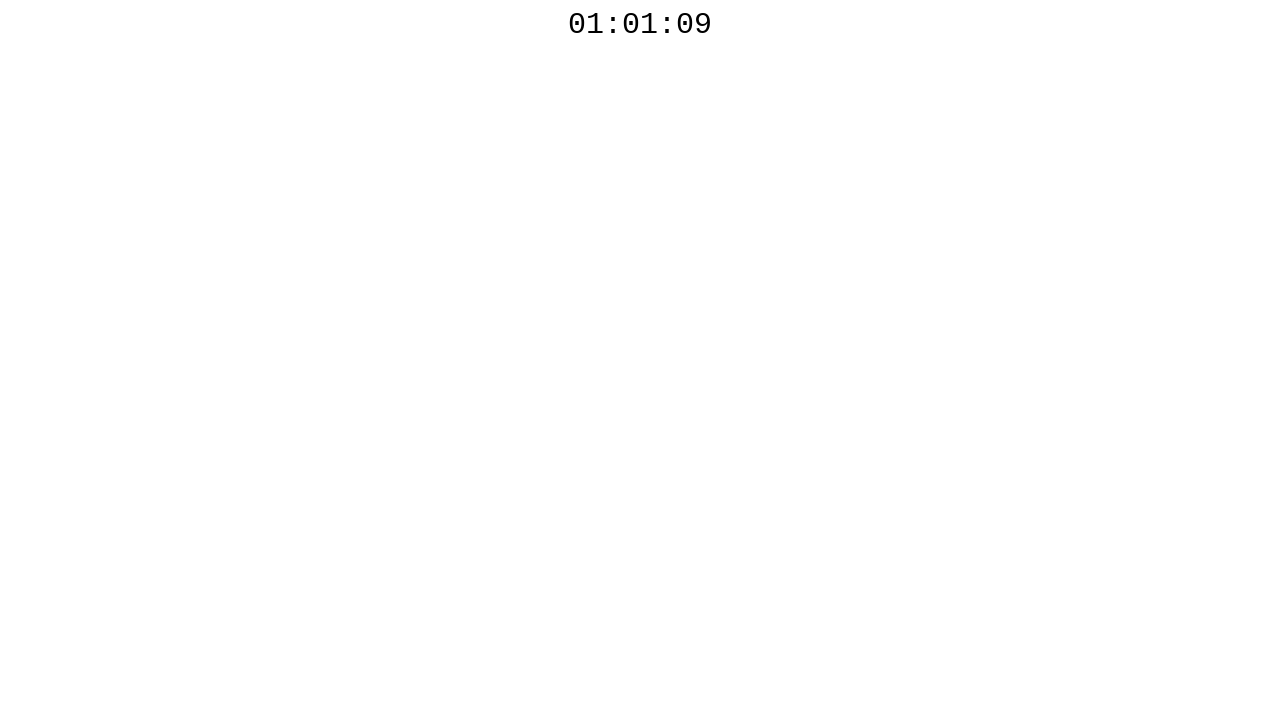

Read countdown timer text: 01:01:09
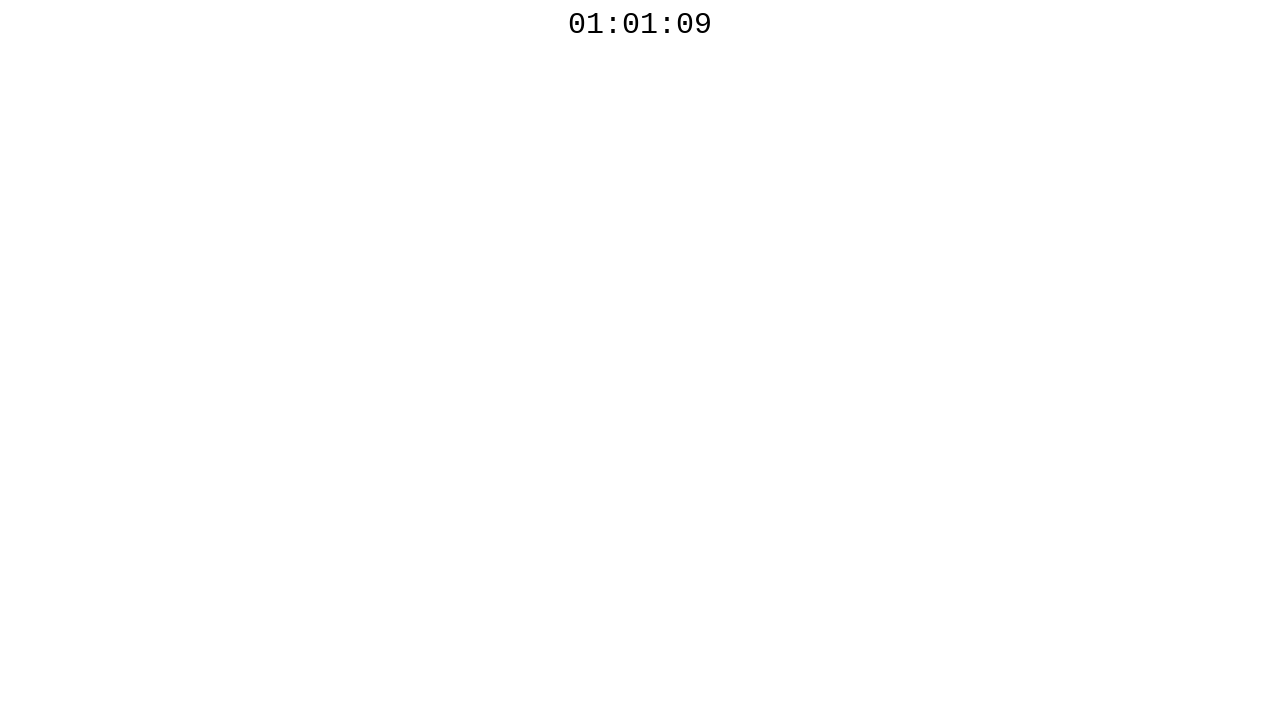

Checked elapsed time: 648ms
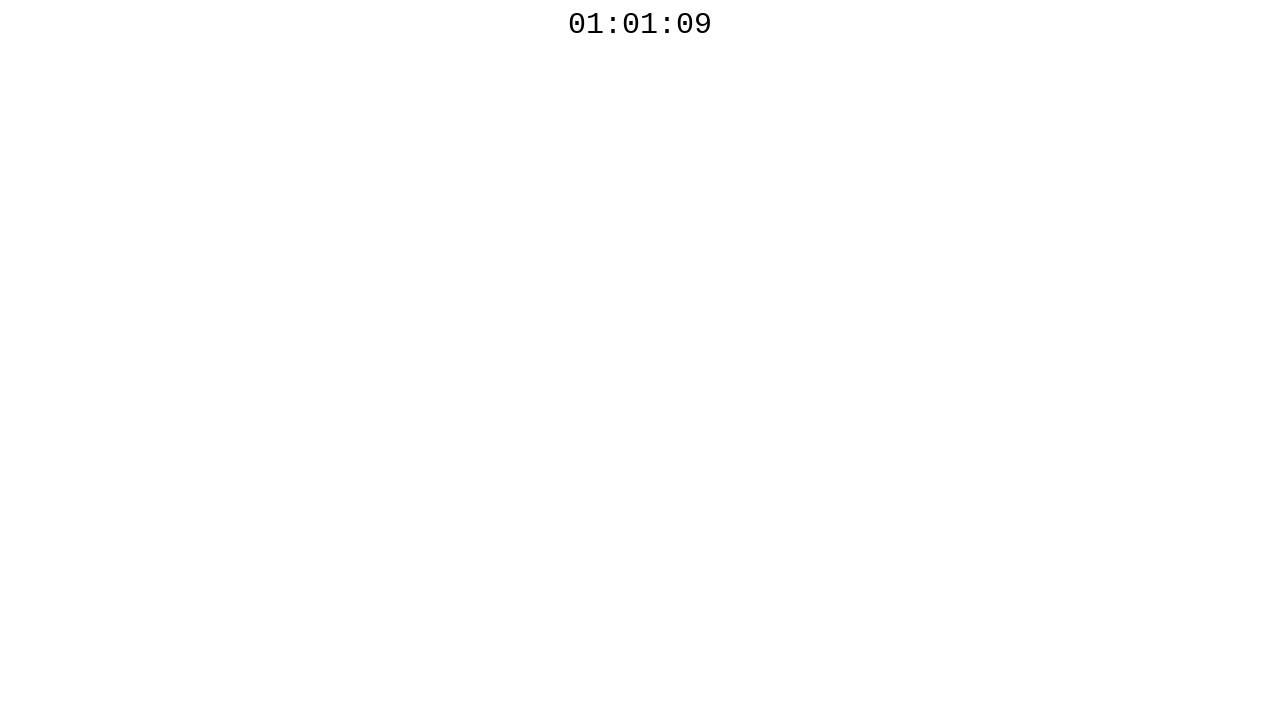

Waited 100ms before next countdown check
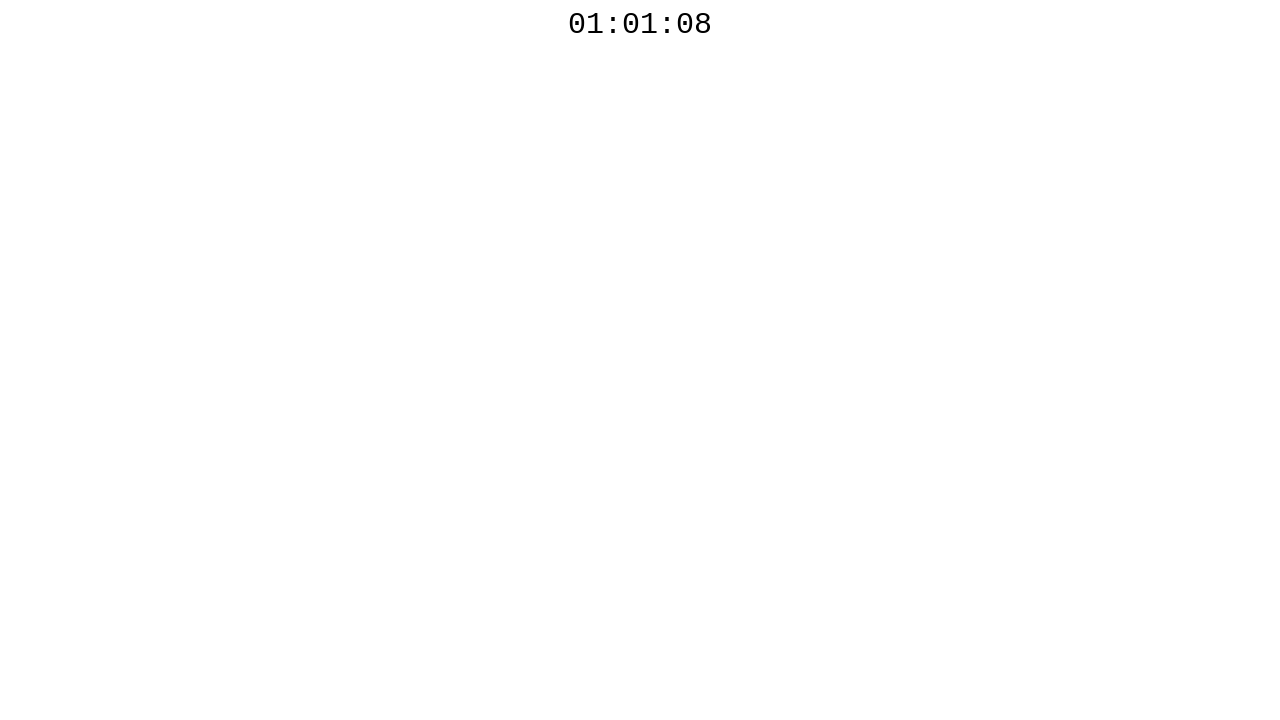

Read countdown timer text: 01:01:08
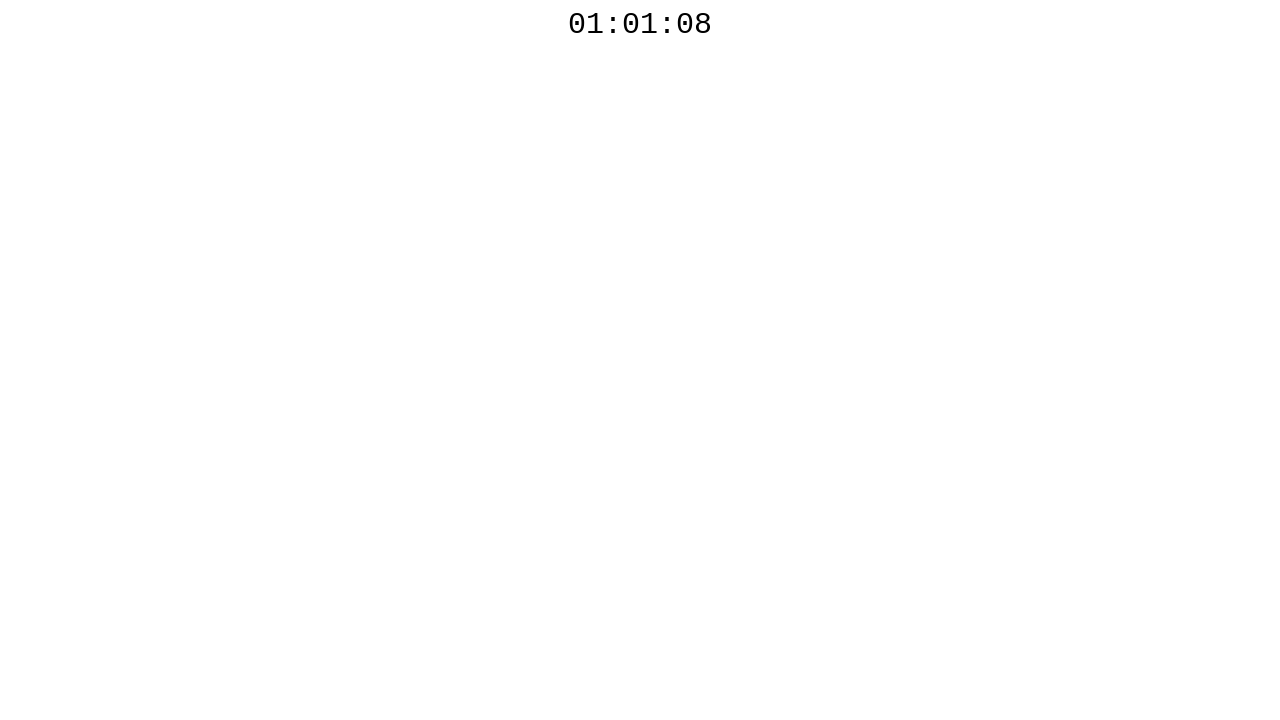

Checked elapsed time: 1078ms
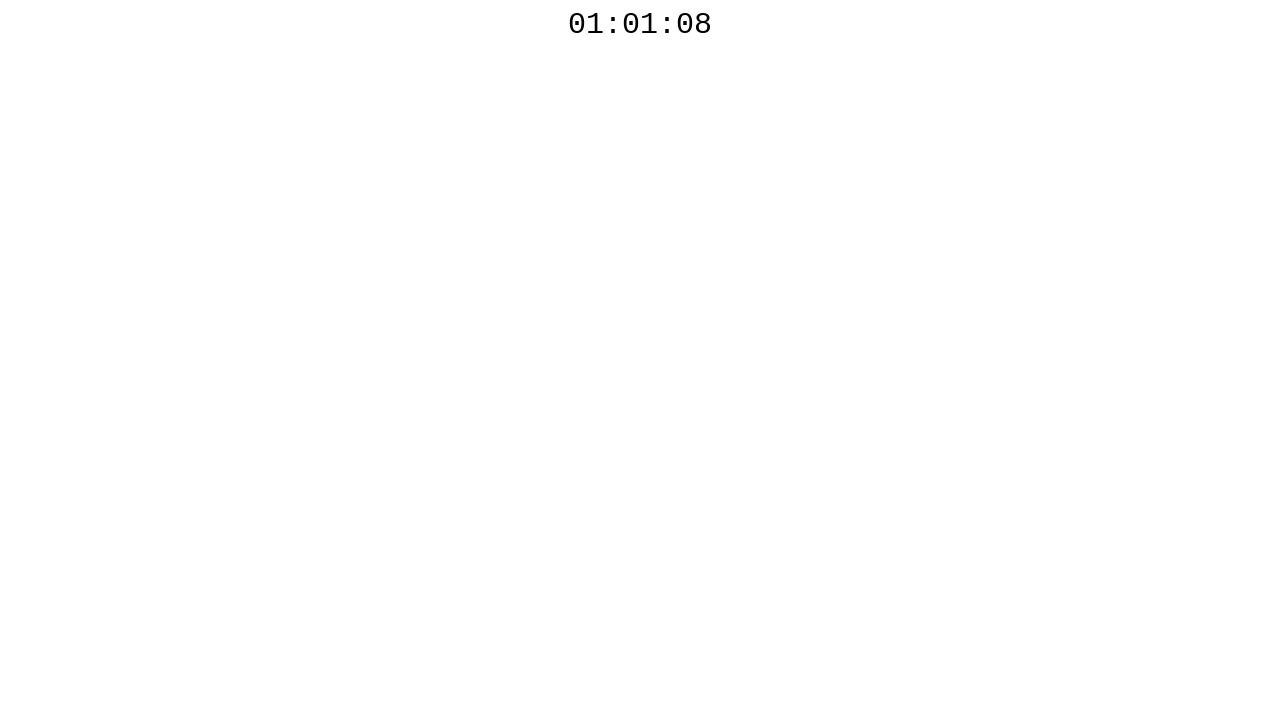

Waited 100ms before next countdown check
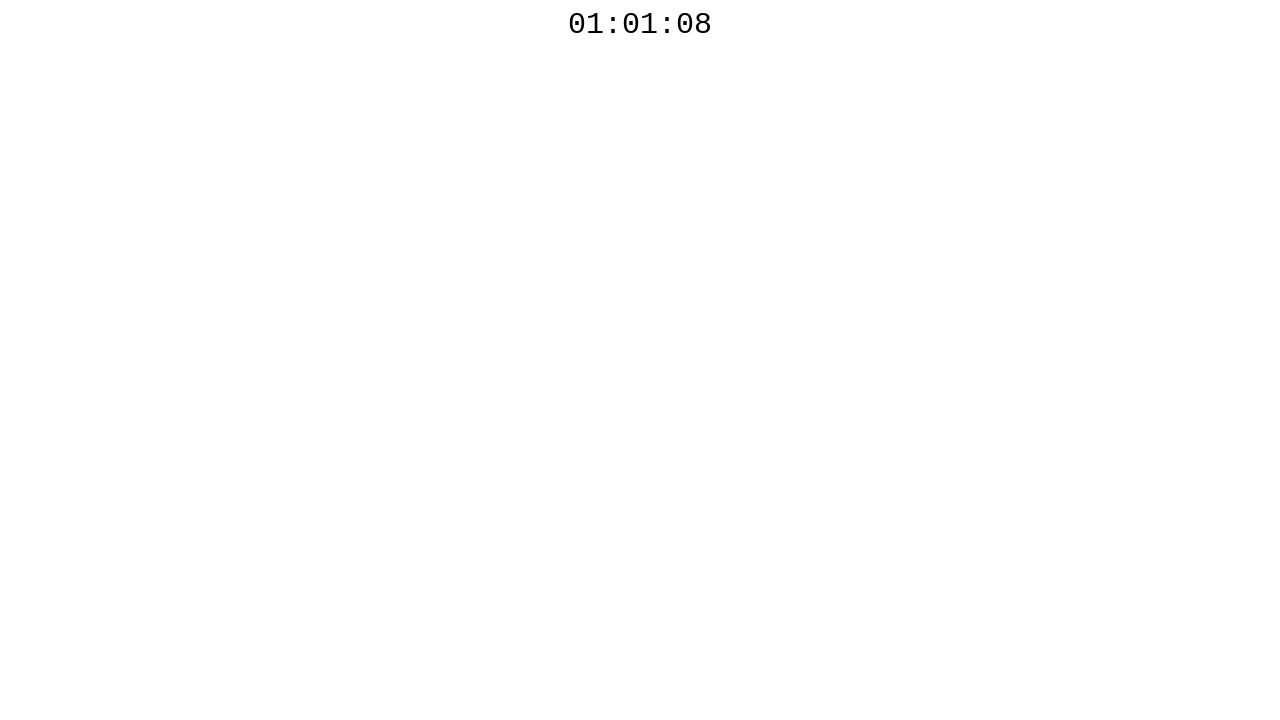

Read countdown timer text: 01:01:08
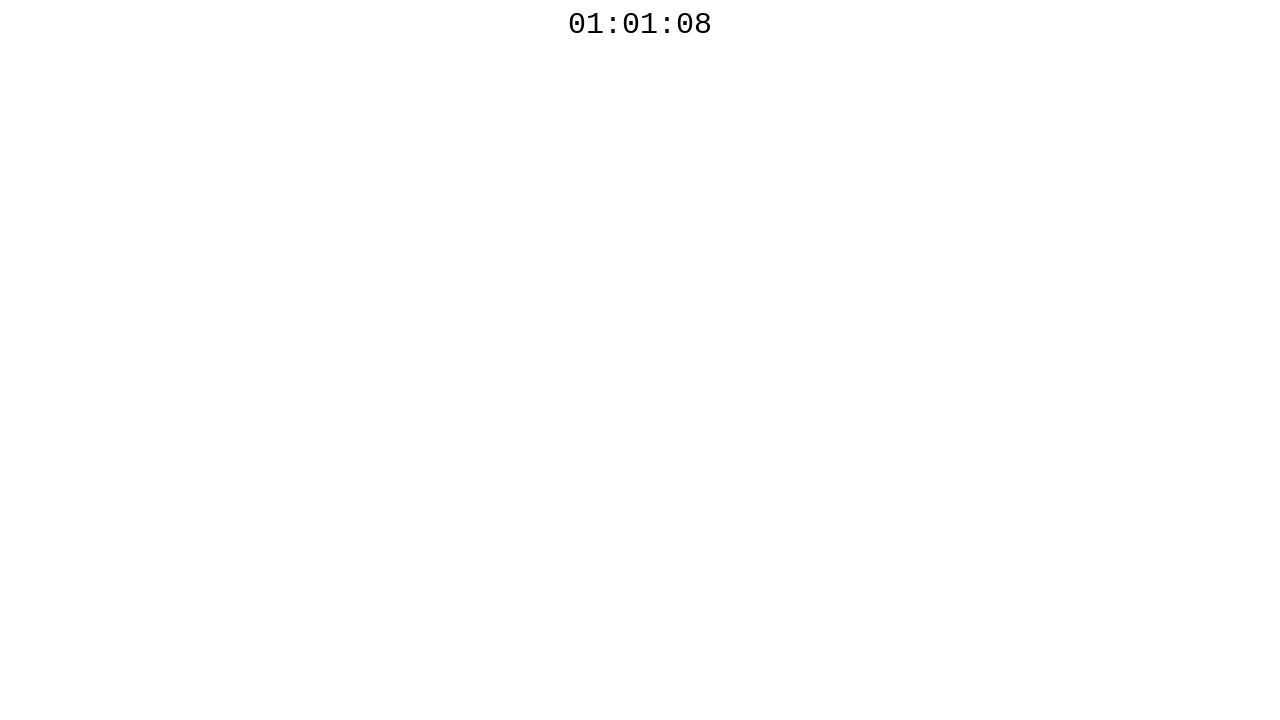

Checked elapsed time: 1497ms
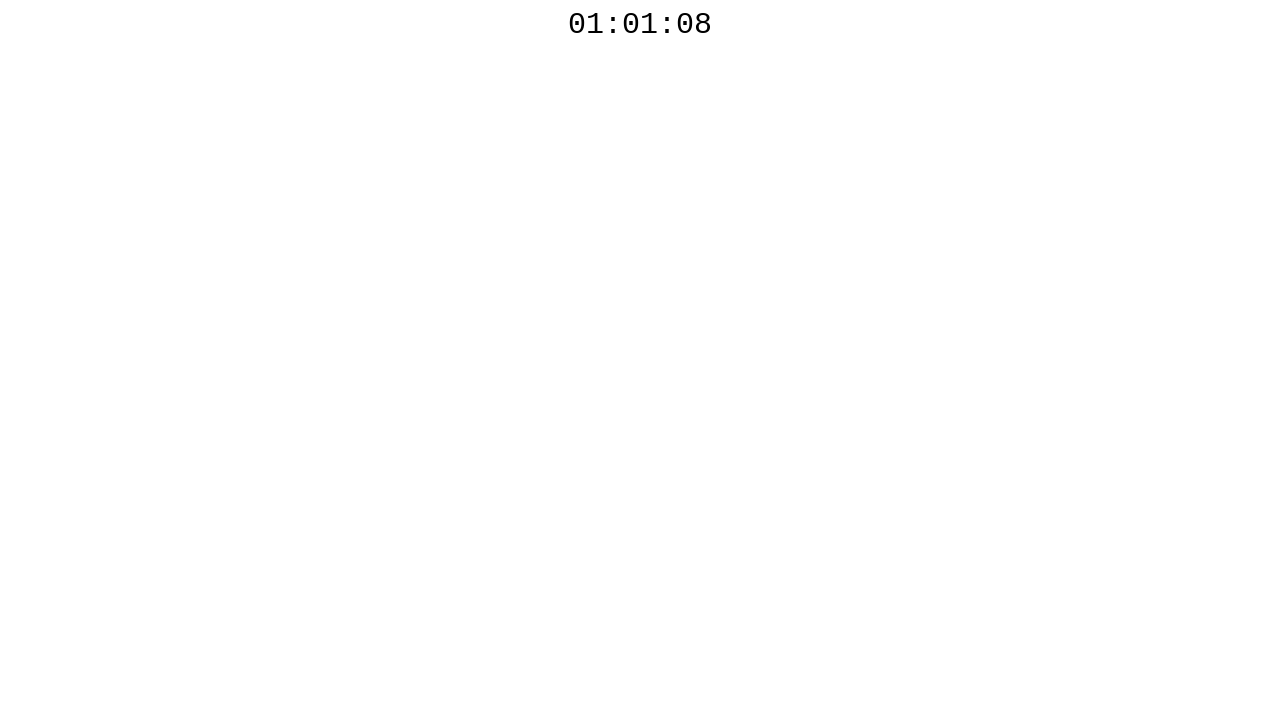

Waited 100ms before next countdown check
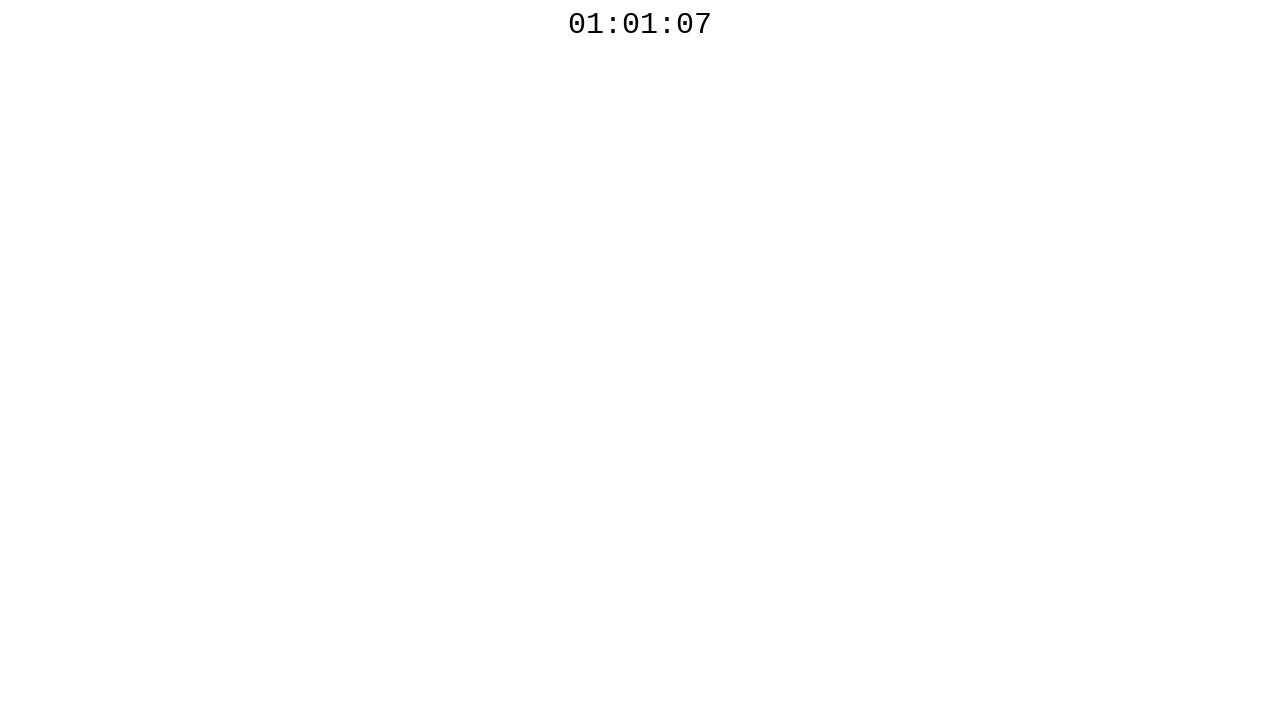

Read countdown timer text: 01:01:07
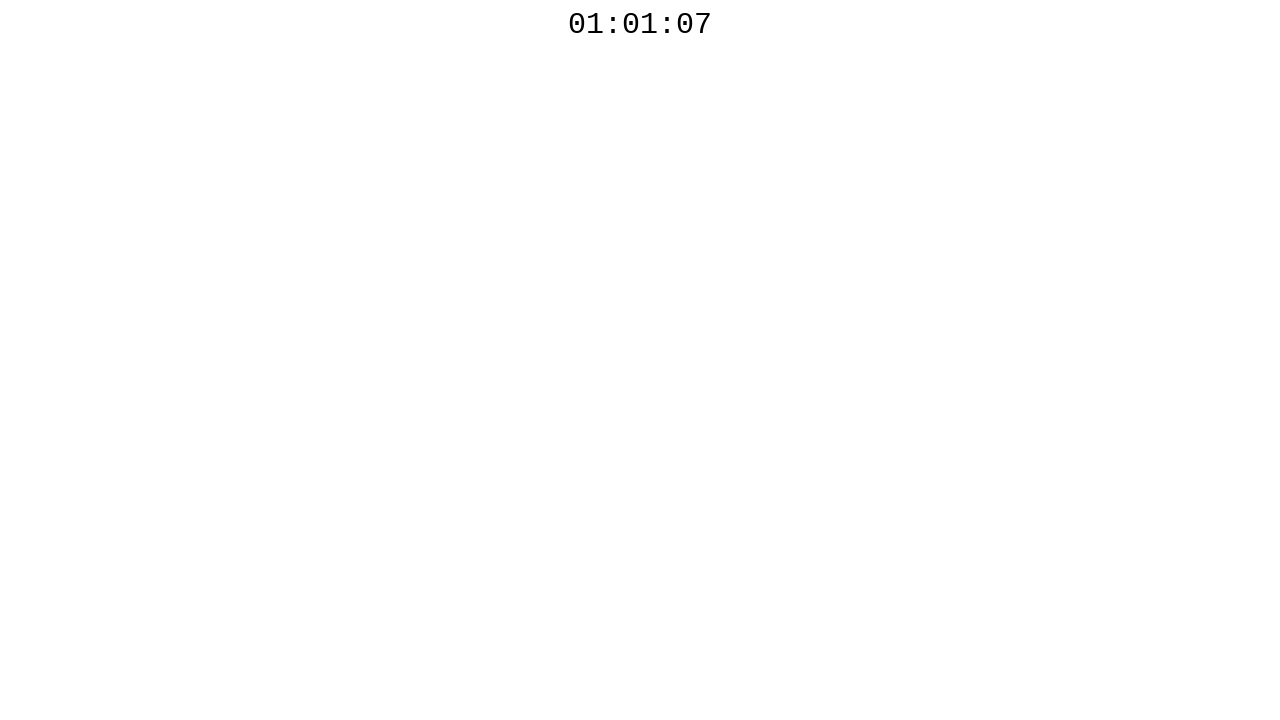

Checked elapsed time: 1925ms
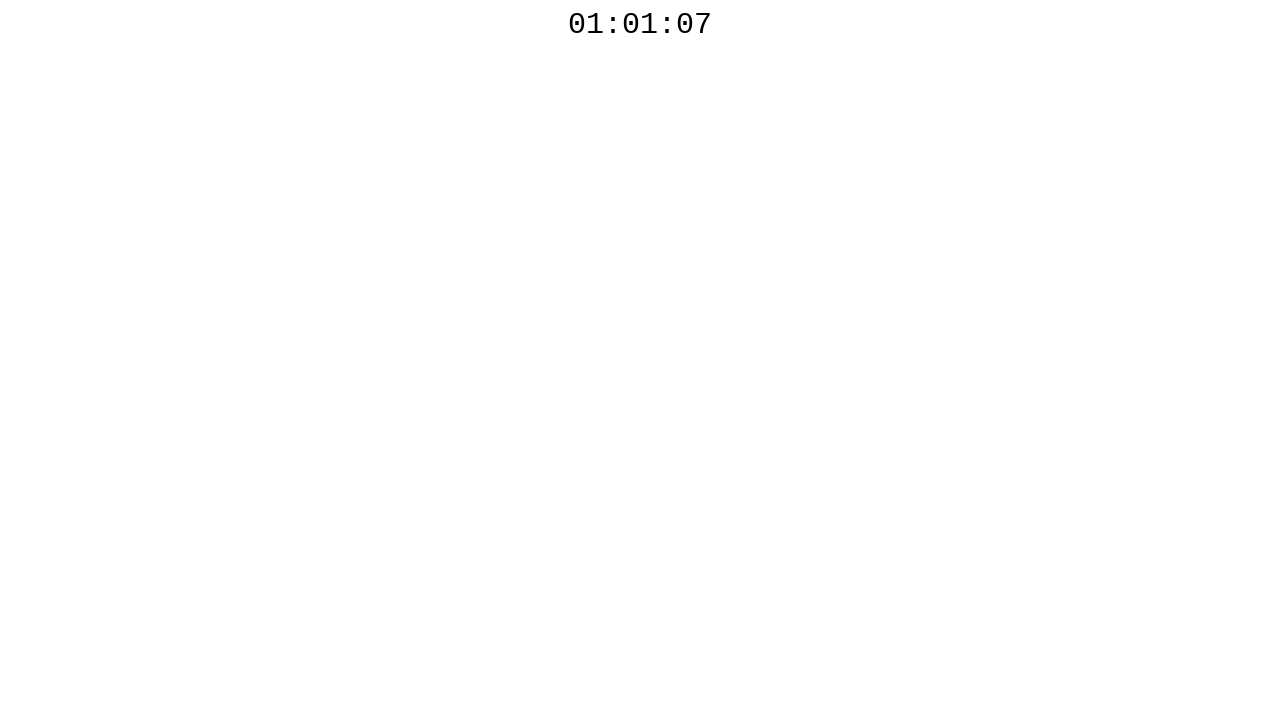

Waited 100ms before next countdown check
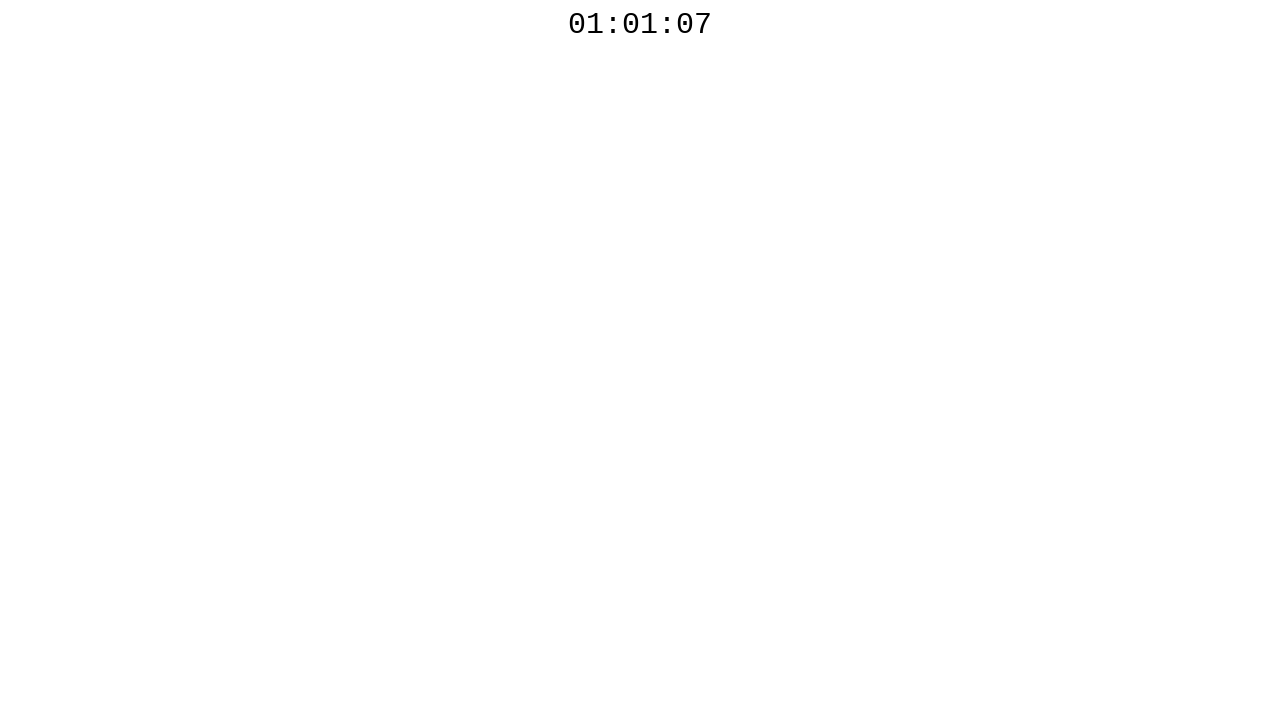

Read countdown timer text: 01:01:07
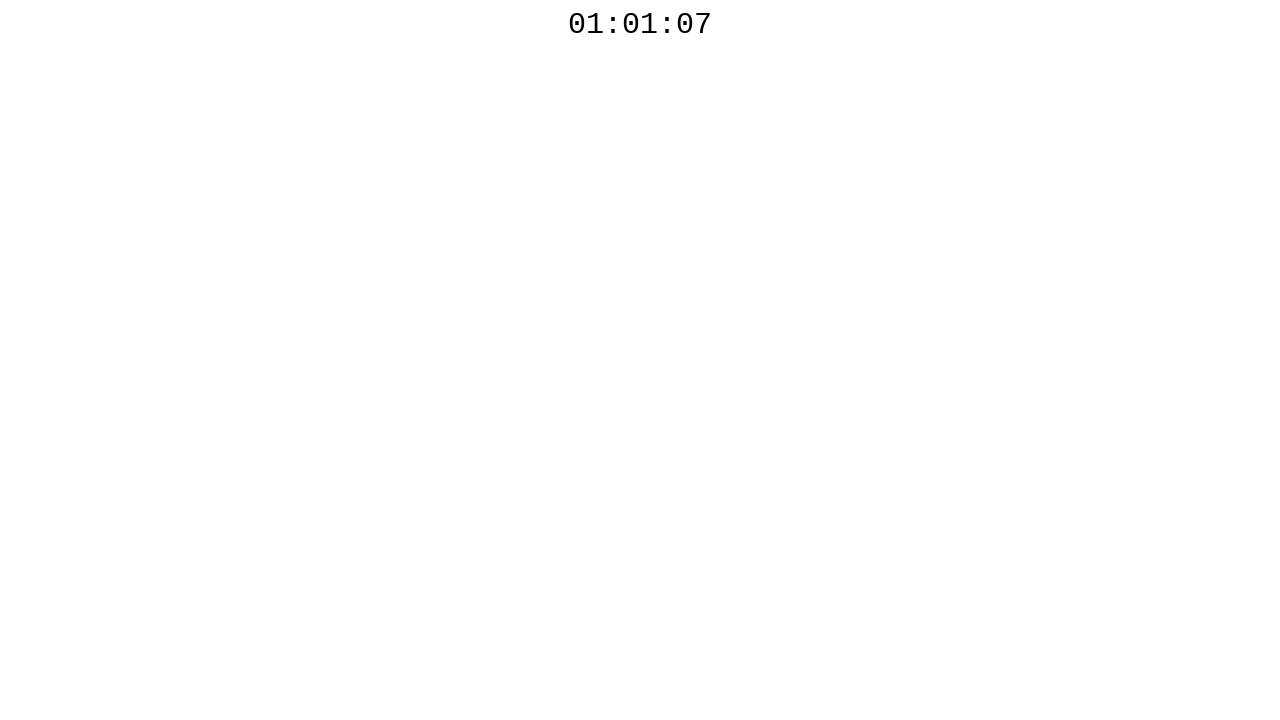

Checked elapsed time: 2372ms
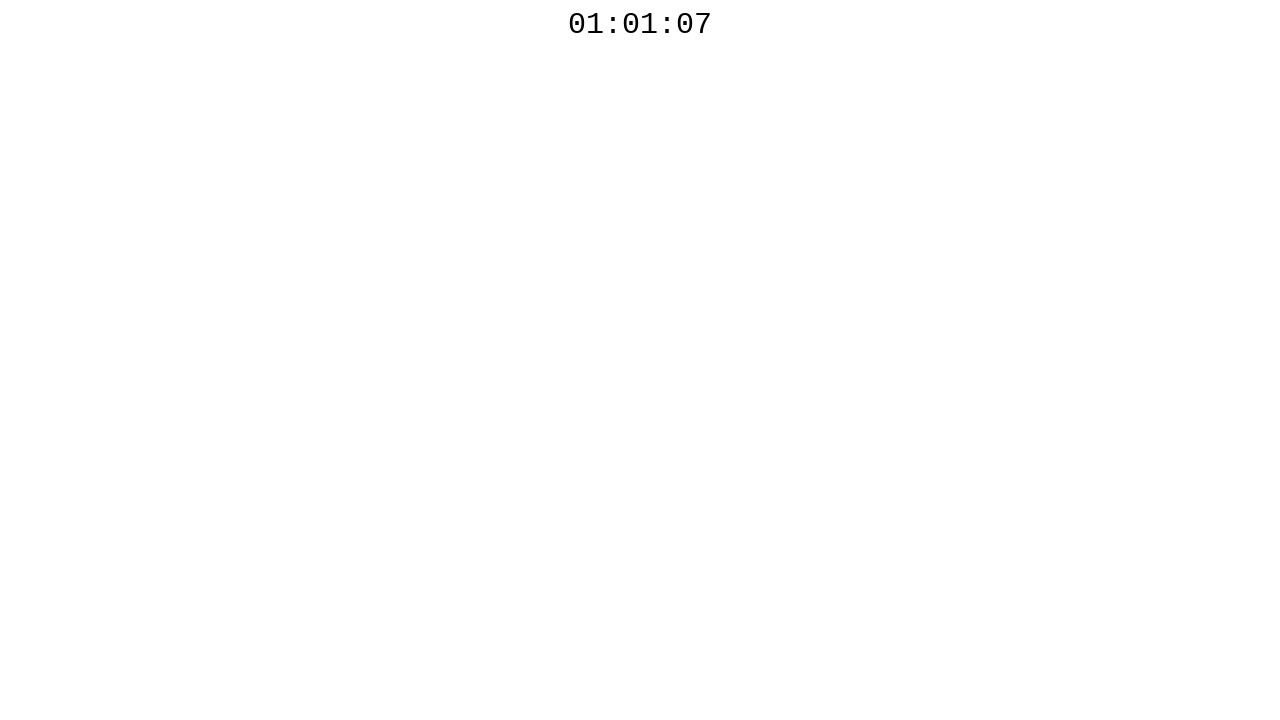

Waited 100ms before next countdown check
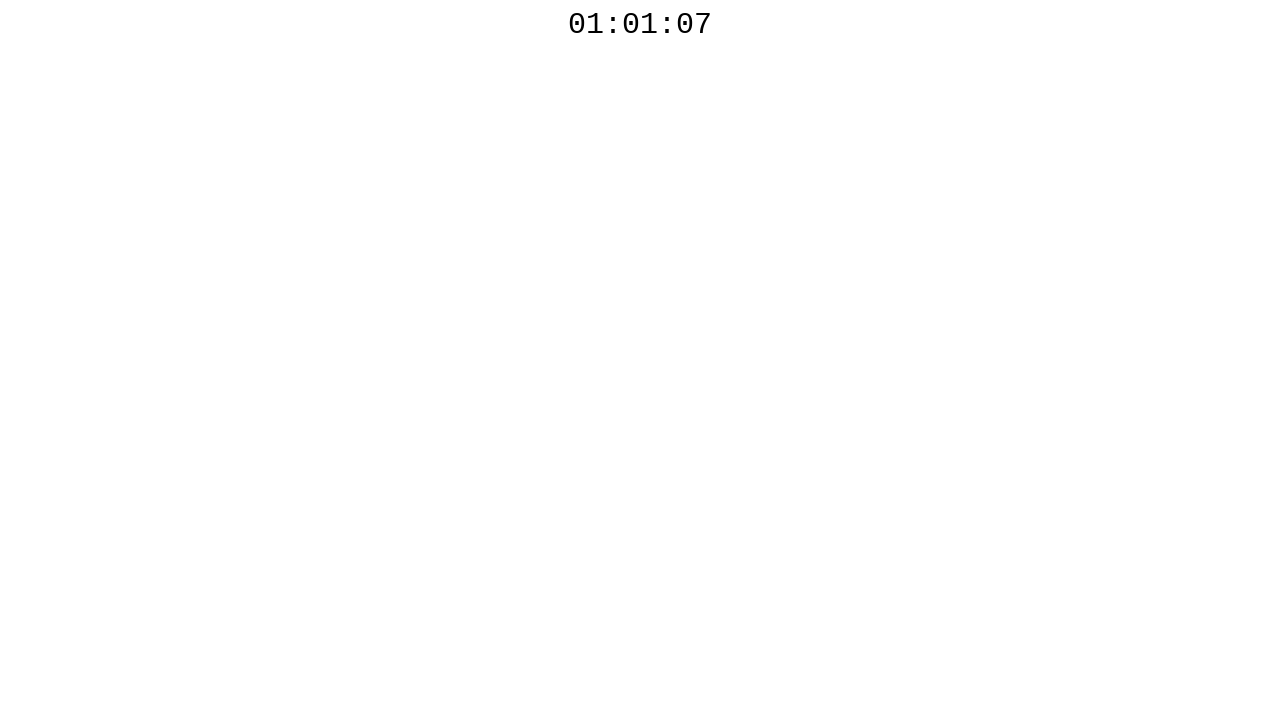

Read countdown timer text: 01:01:07
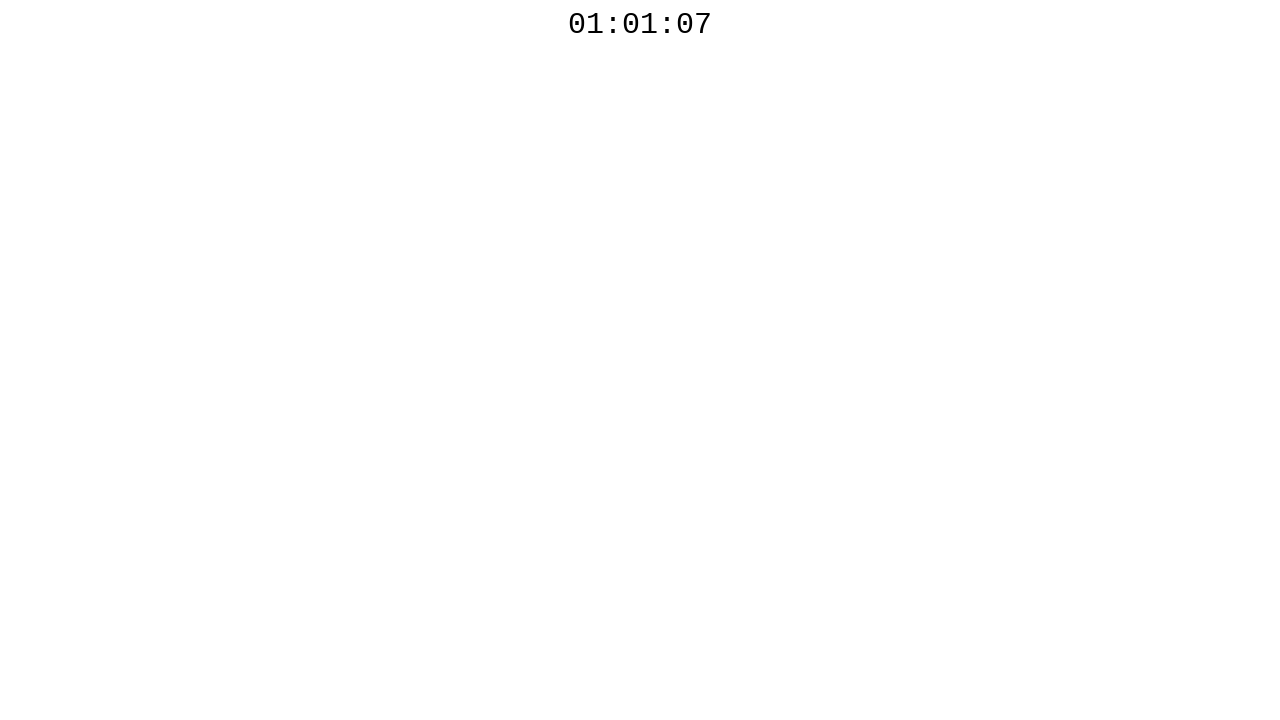

Checked elapsed time: 2794ms
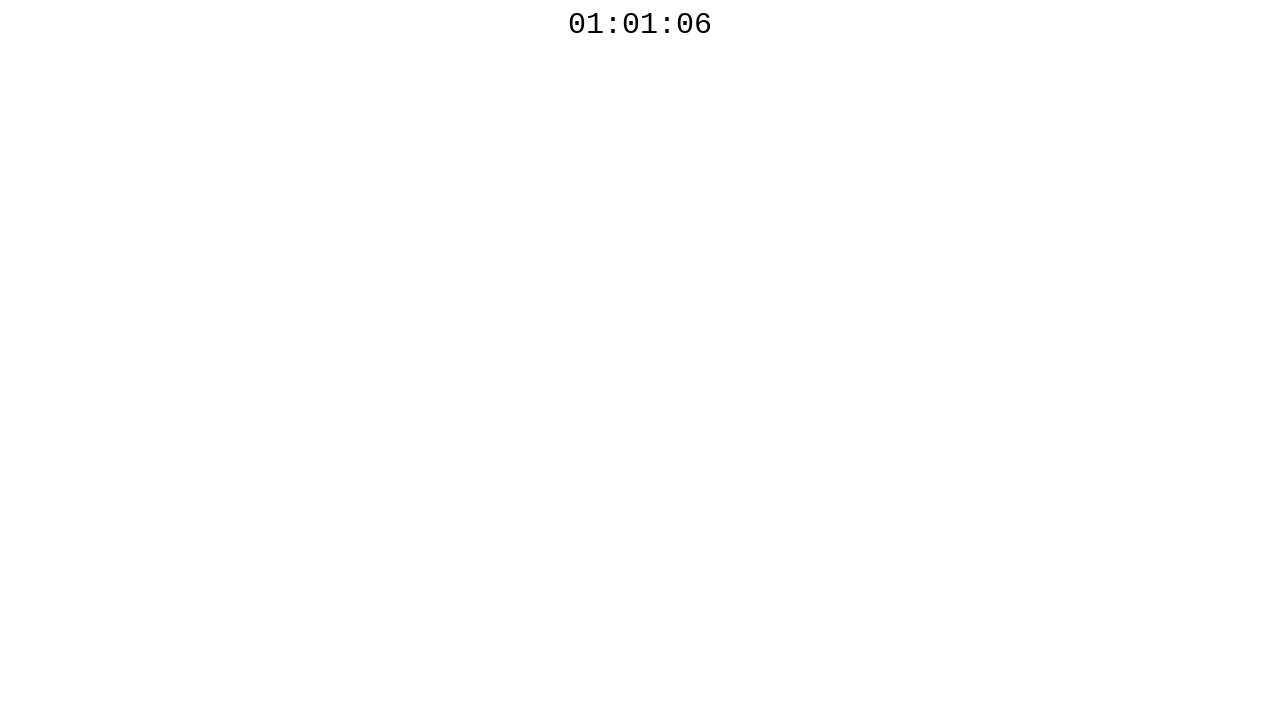

Waited 100ms before next countdown check
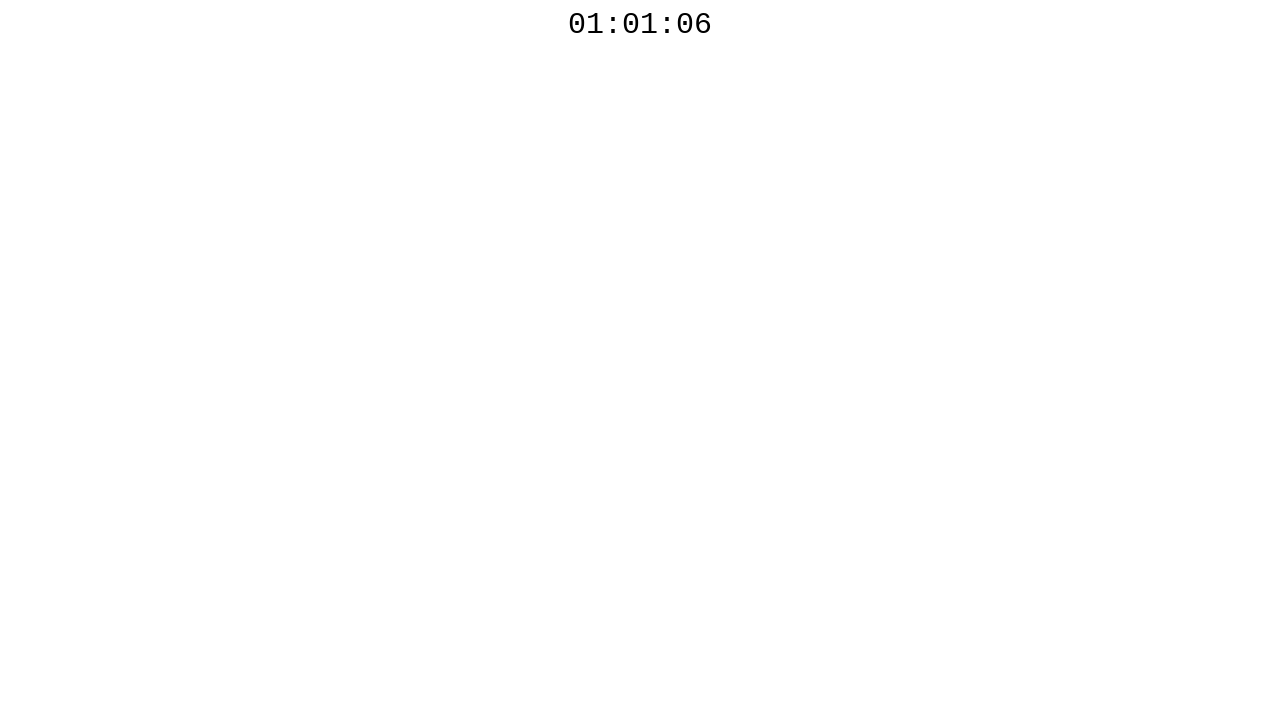

Read countdown timer text: 01:01:06
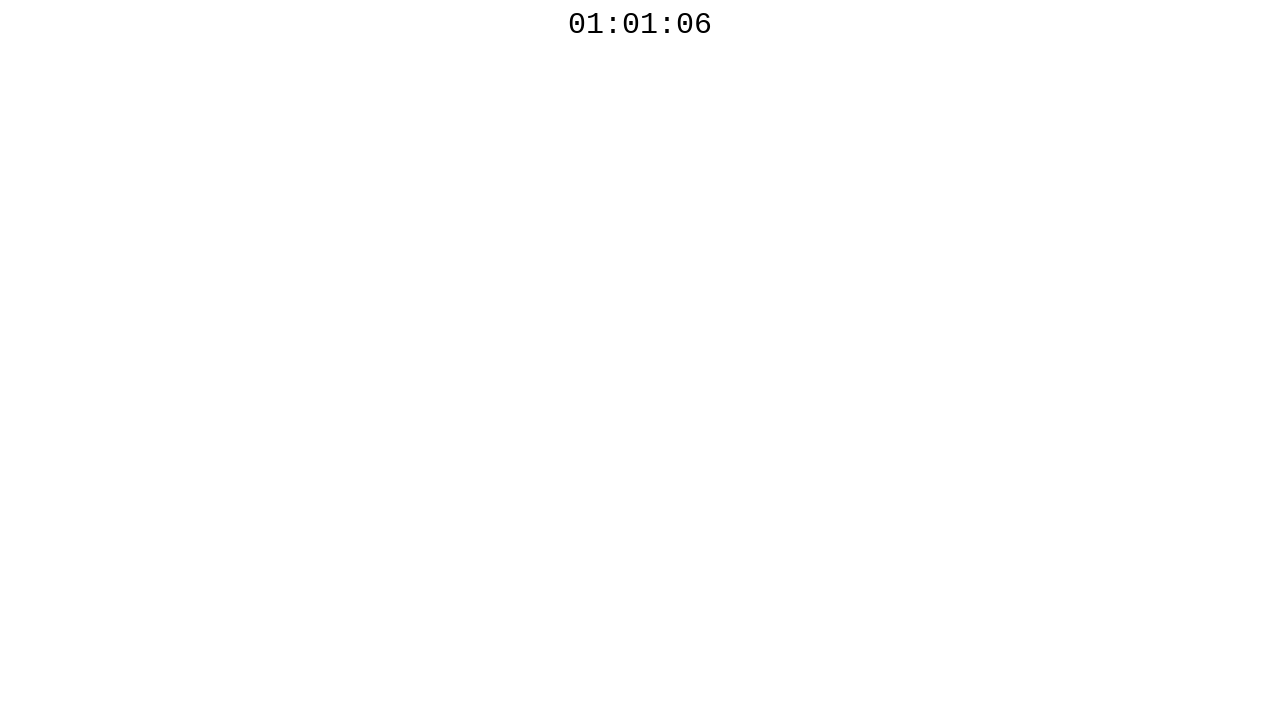

Checked elapsed time: 3212ms
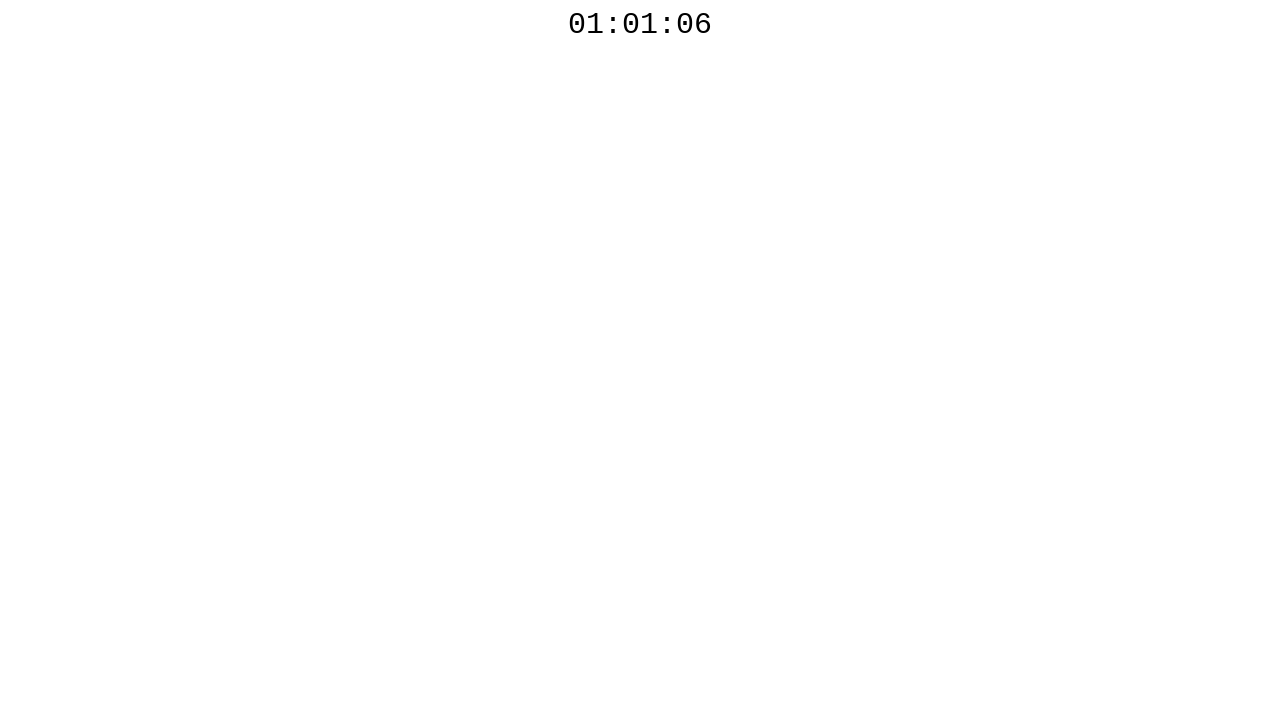

Waited 100ms before next countdown check
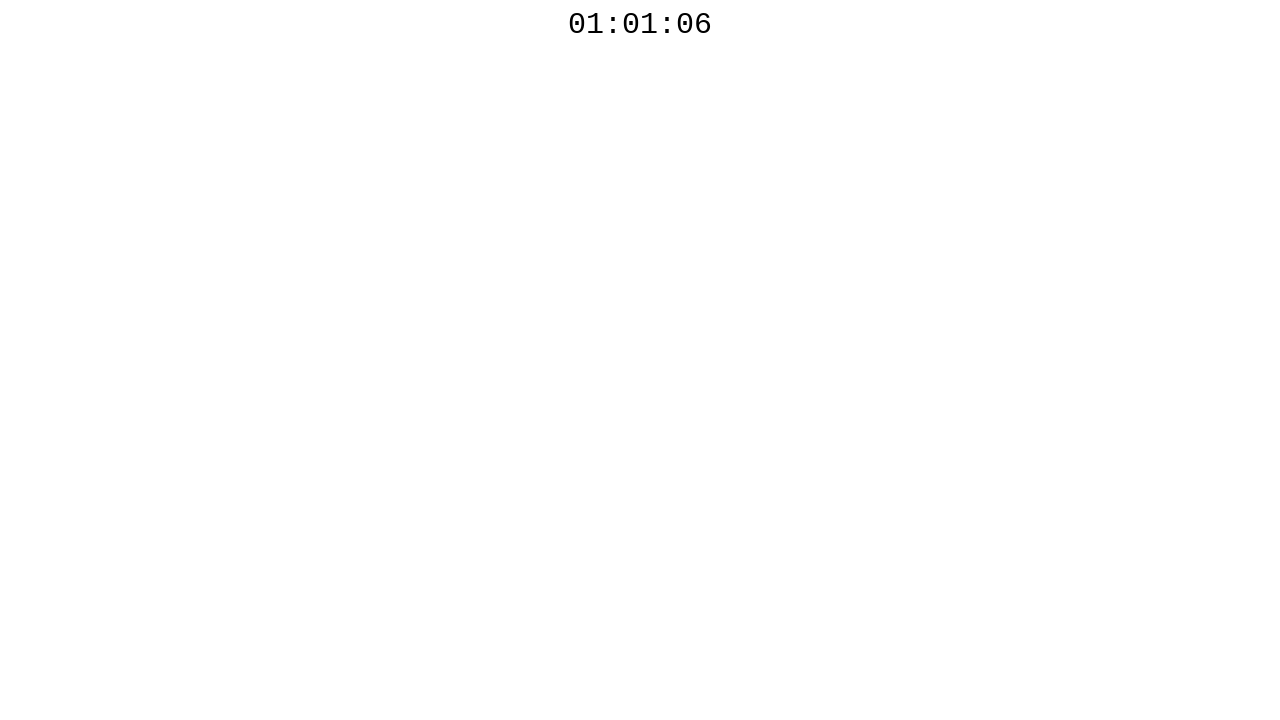

Read countdown timer text: 01:01:06
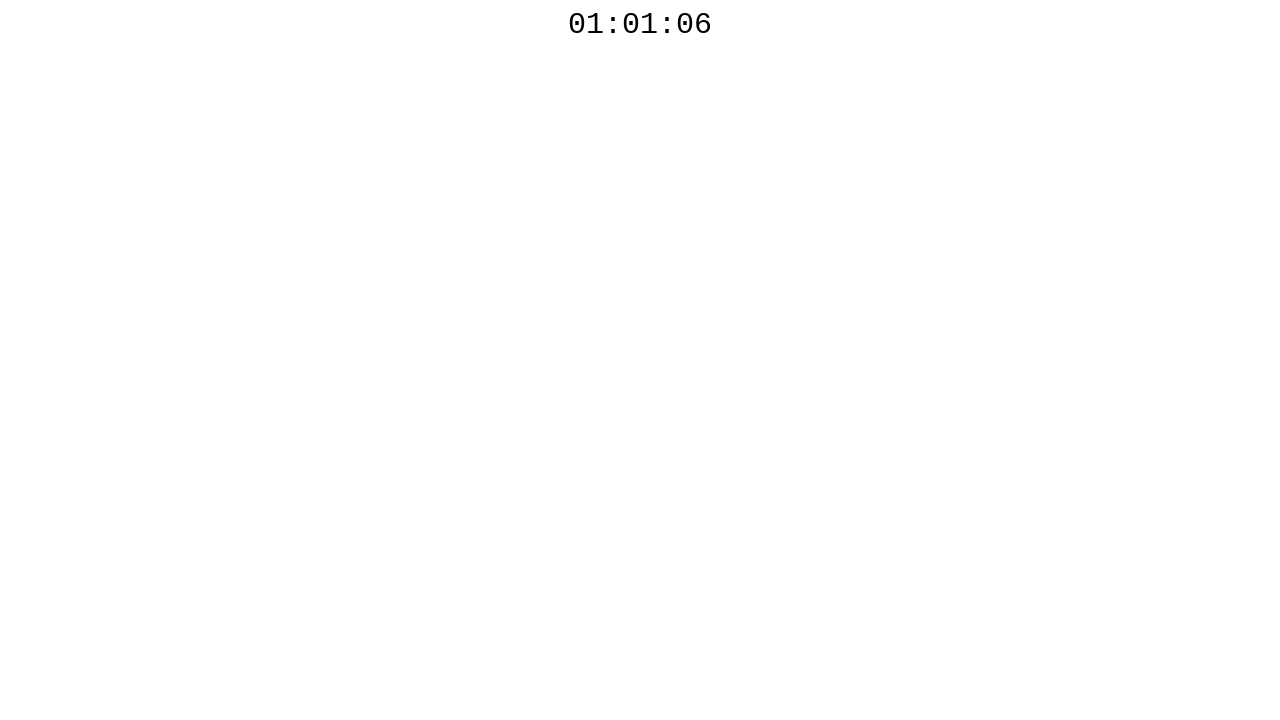

Checked elapsed time: 3639ms
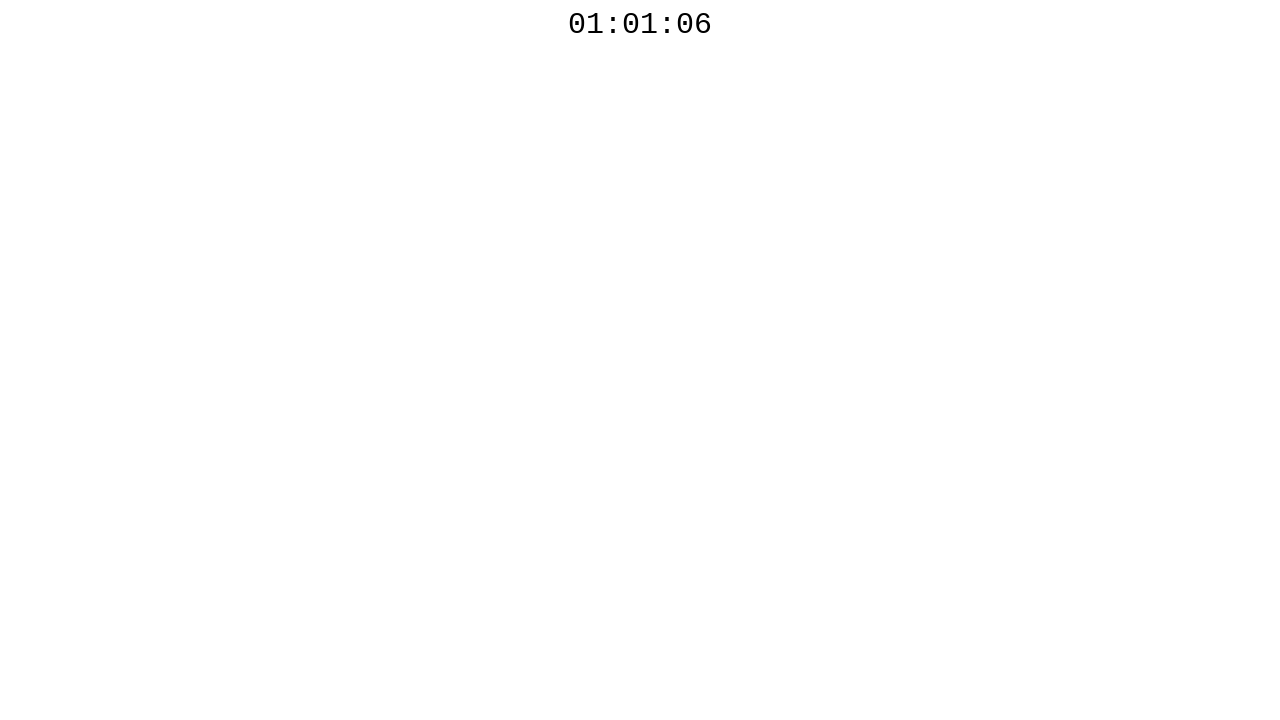

Waited 100ms before next countdown check
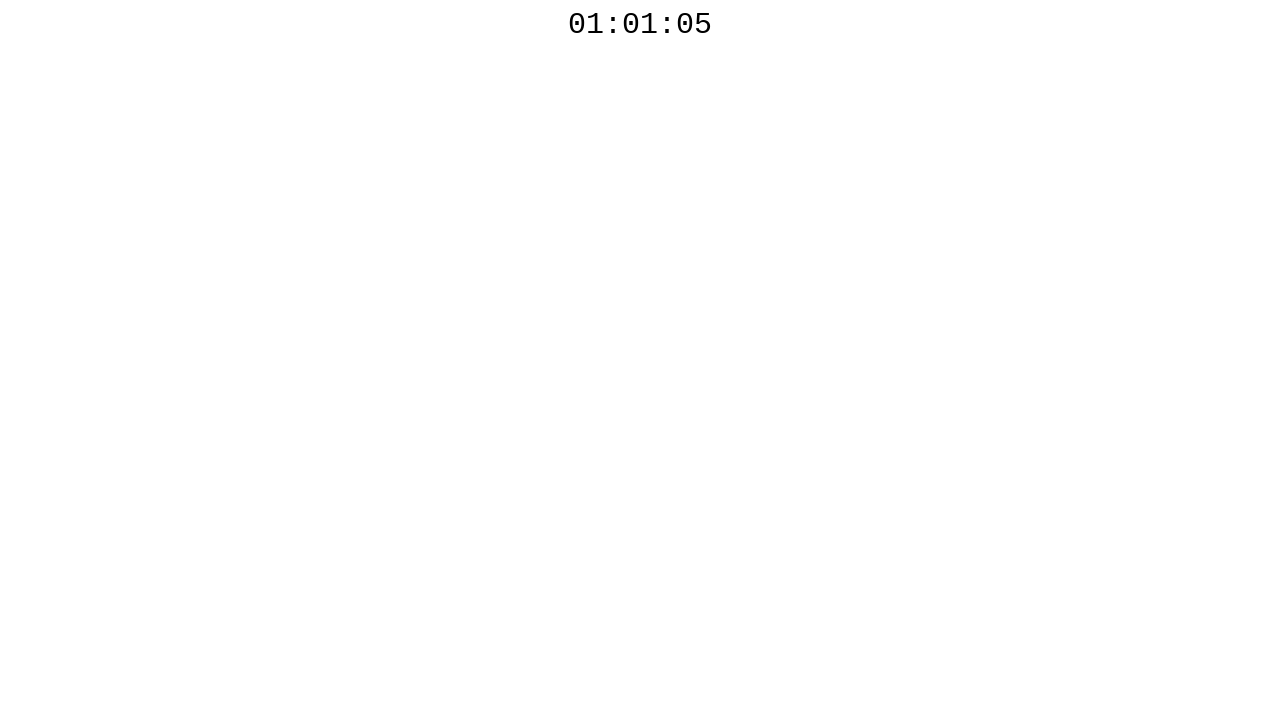

Read countdown timer text: 01:01:05
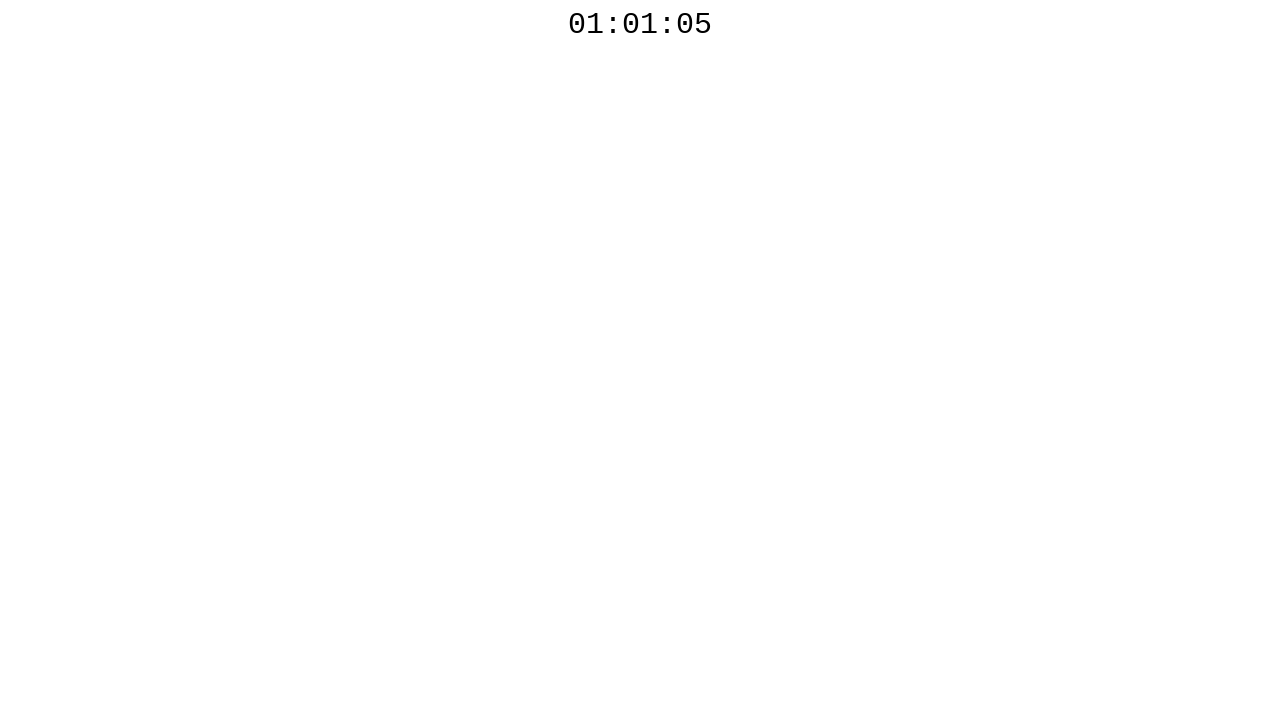

Checked elapsed time: 4075ms
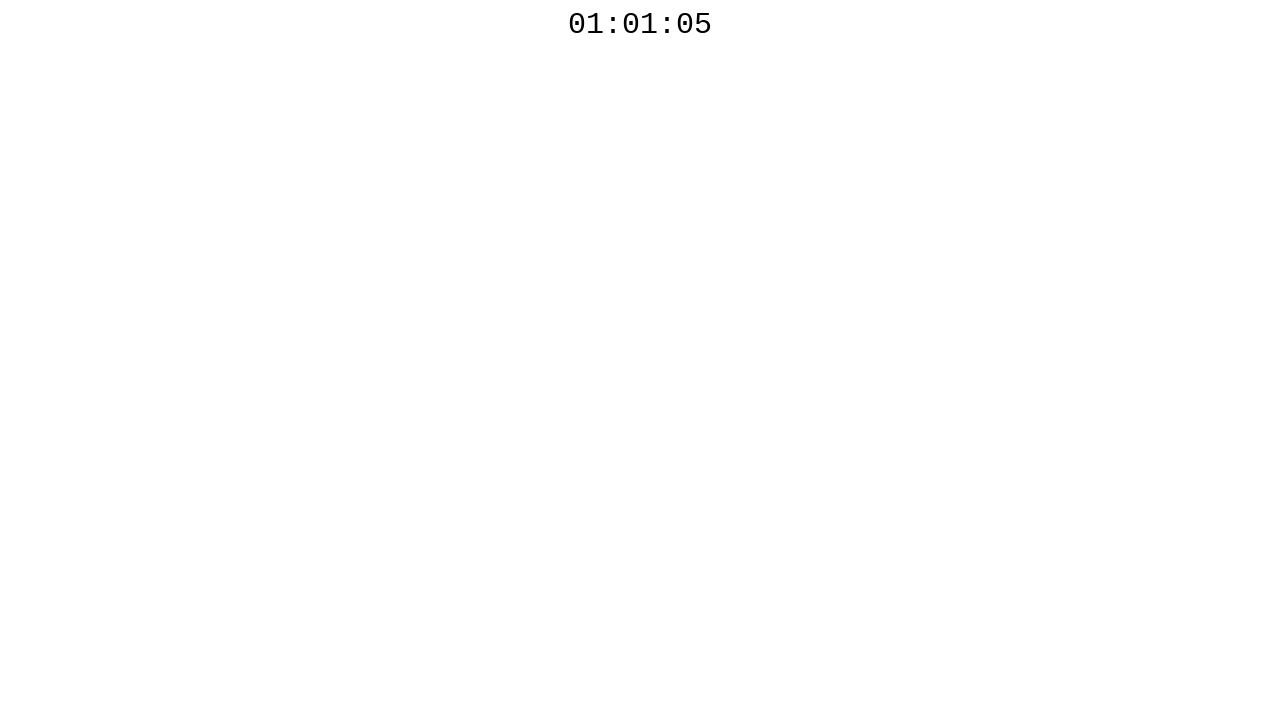

Waited 100ms before next countdown check
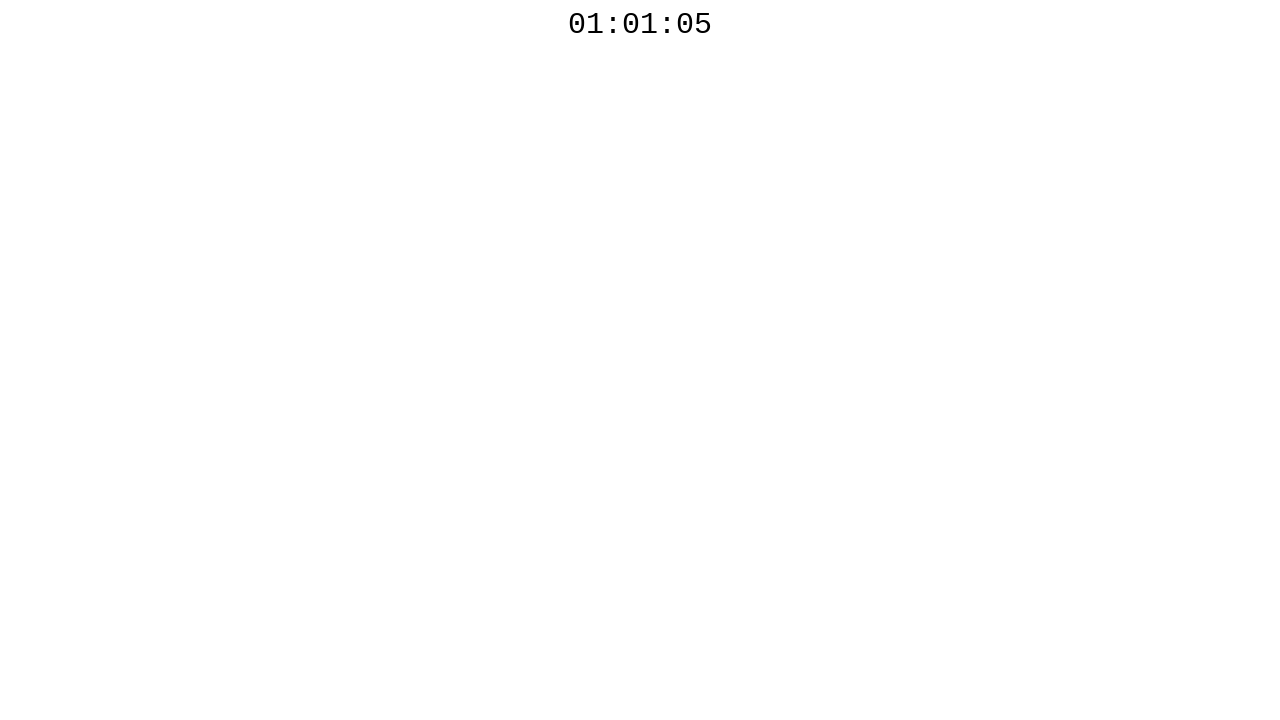

Read countdown timer text: 01:01:05
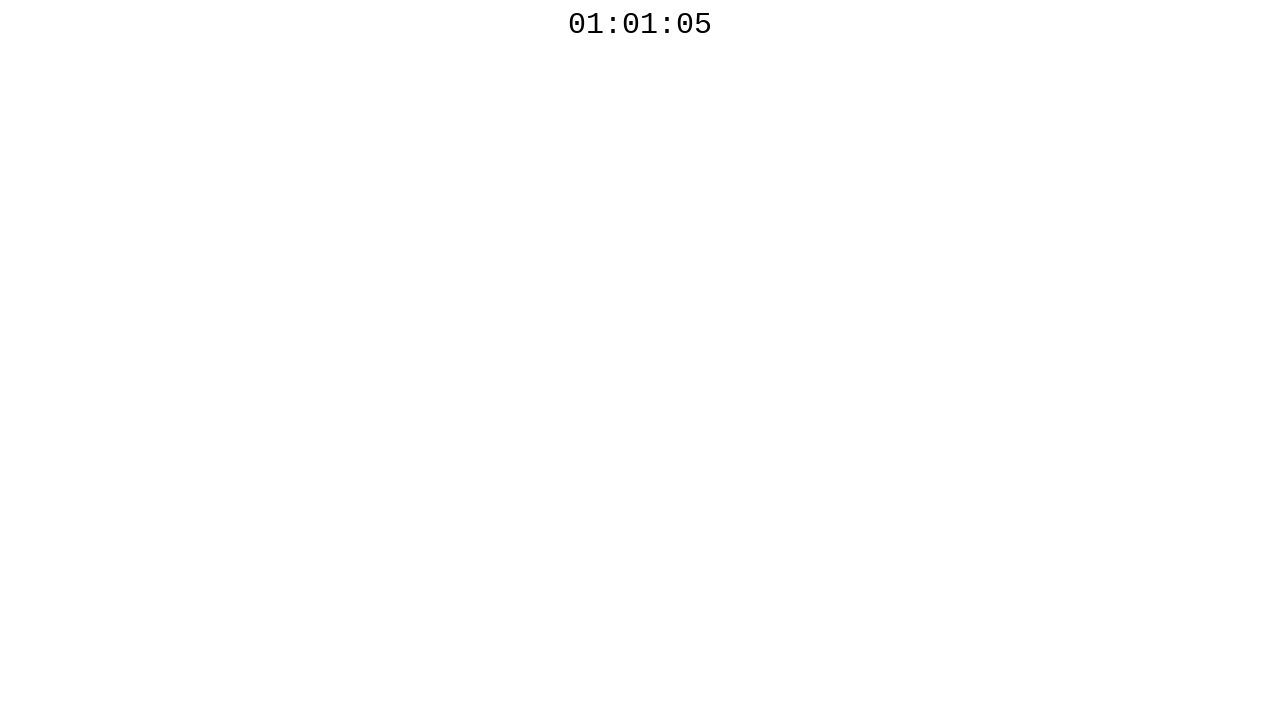

Checked elapsed time: 4513ms
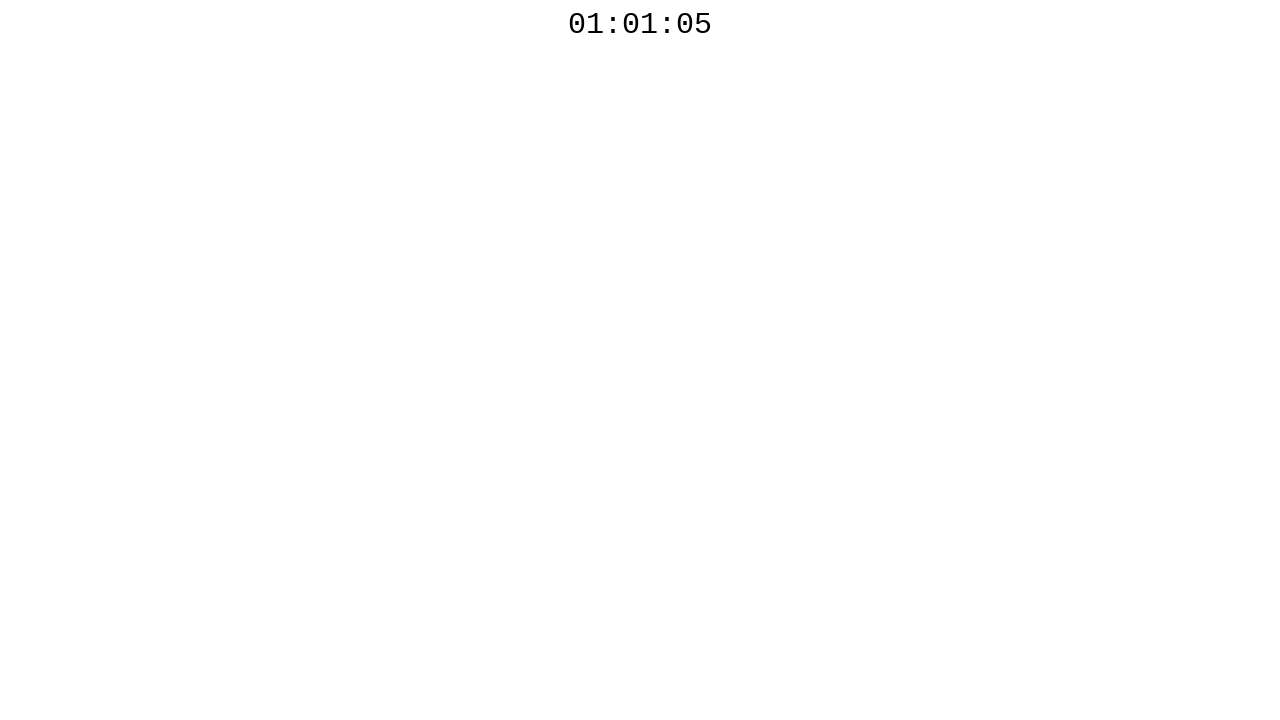

Waited 100ms before next countdown check
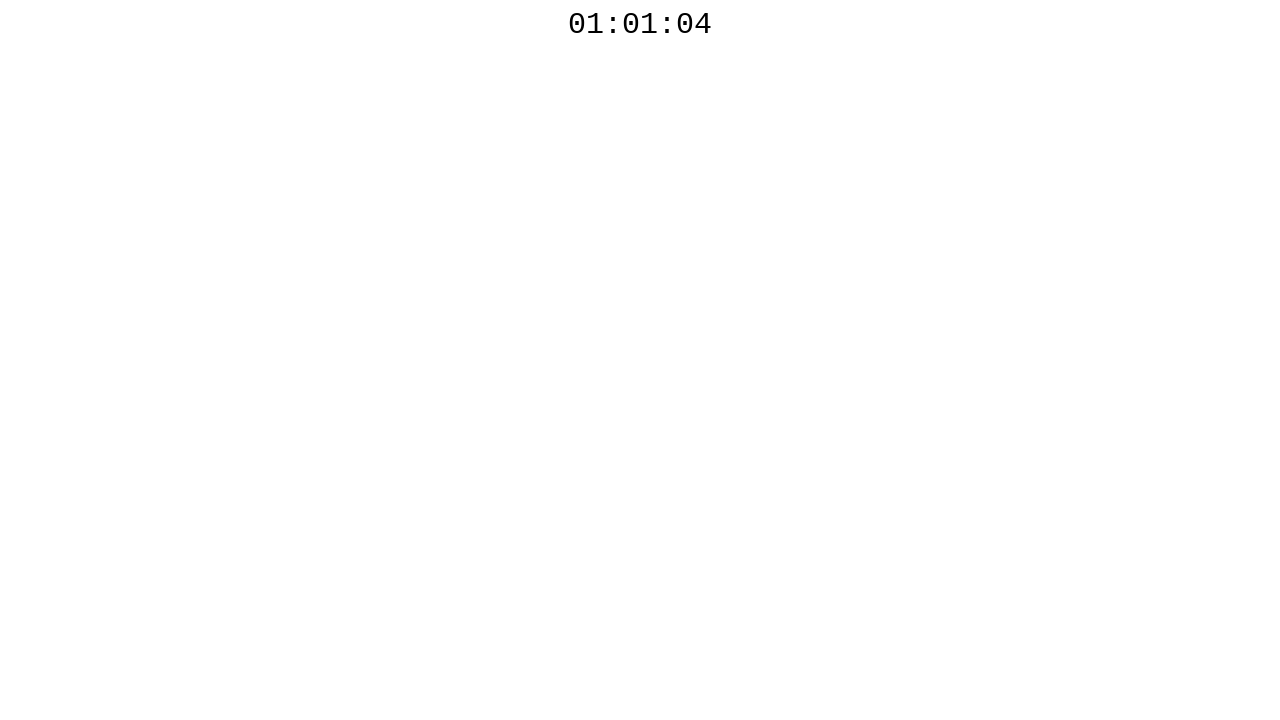

Read countdown timer text: 01:01:04
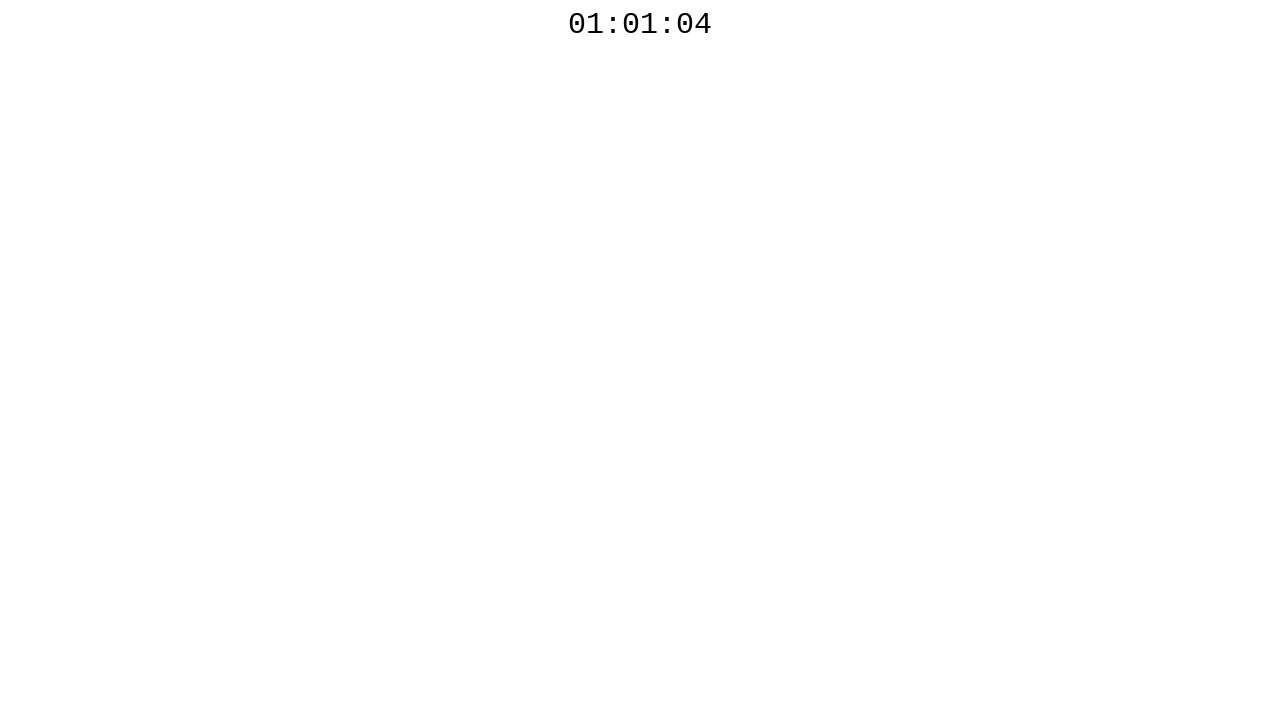

Checked elapsed time: 4949ms
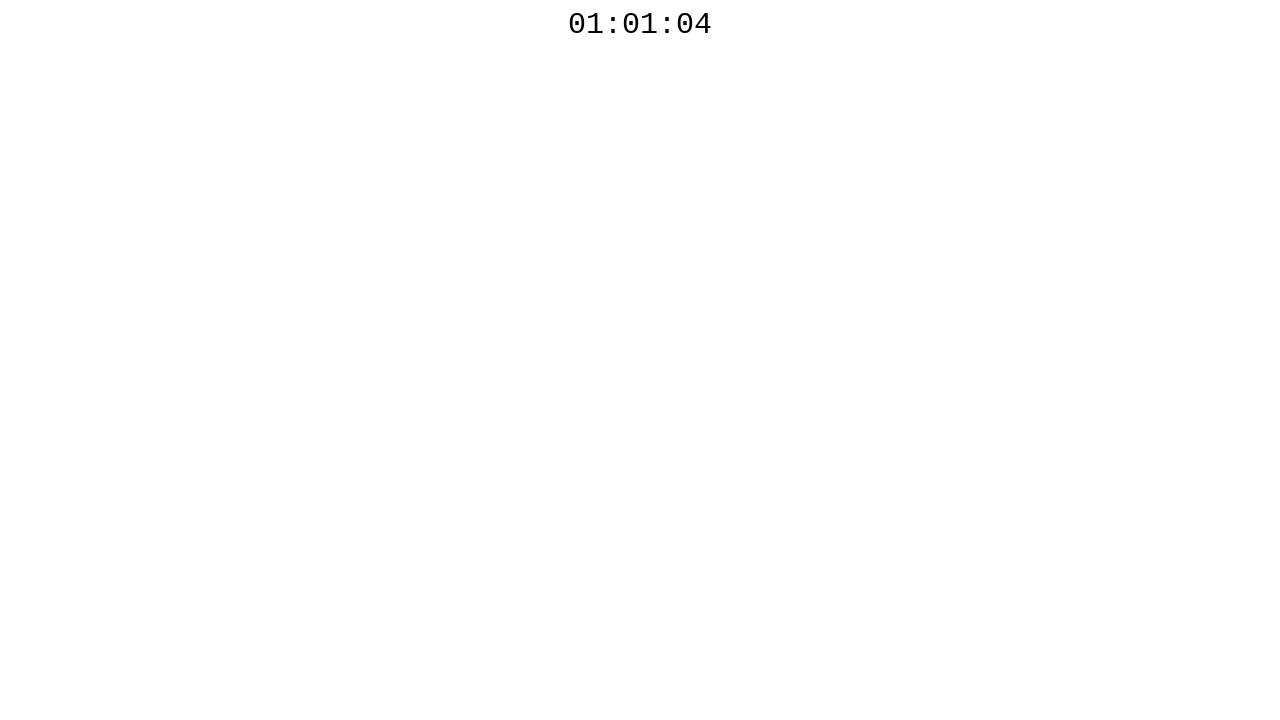

Waited 100ms before next countdown check
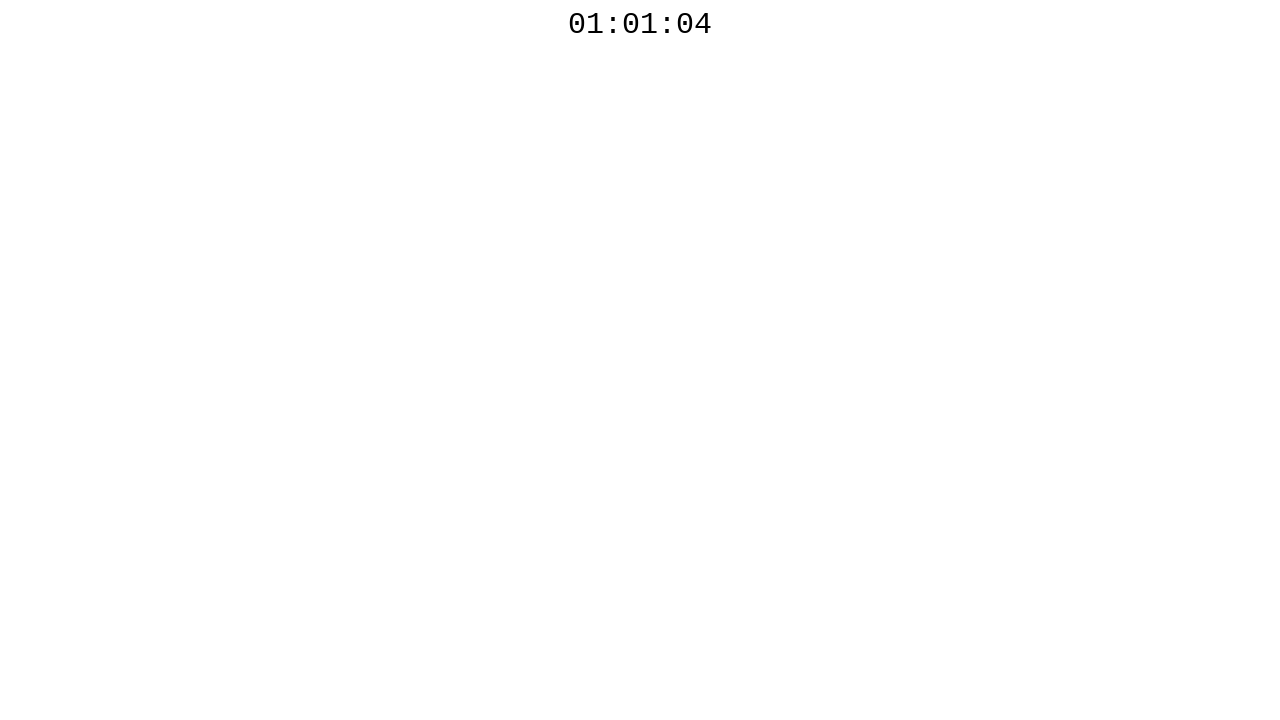

Read countdown timer text: 01:01:04
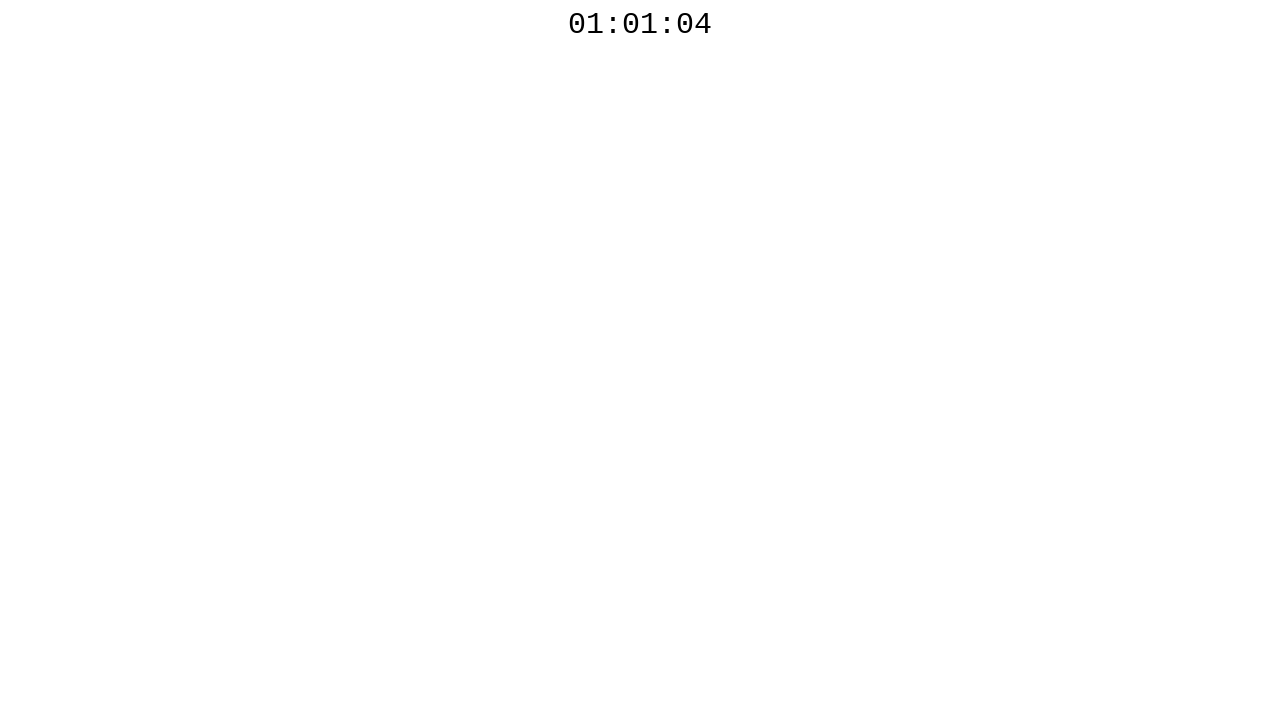

Checked elapsed time: 5377ms
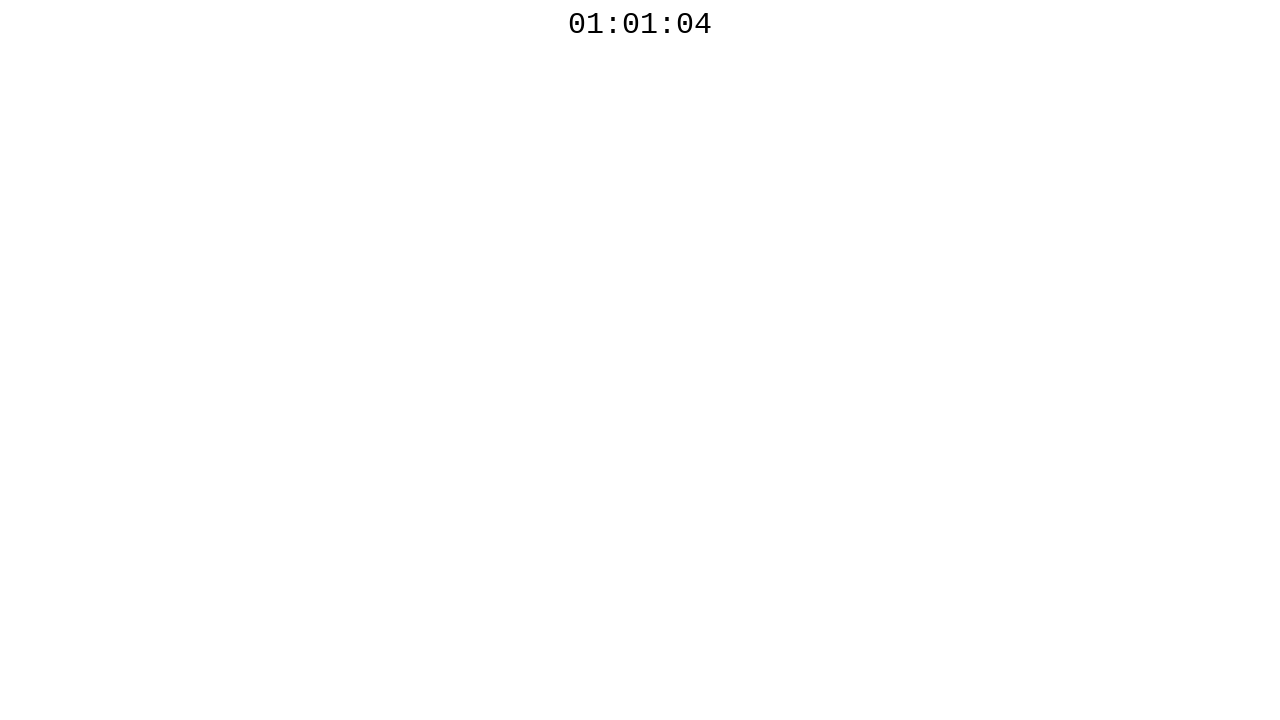

Waited 100ms before next countdown check
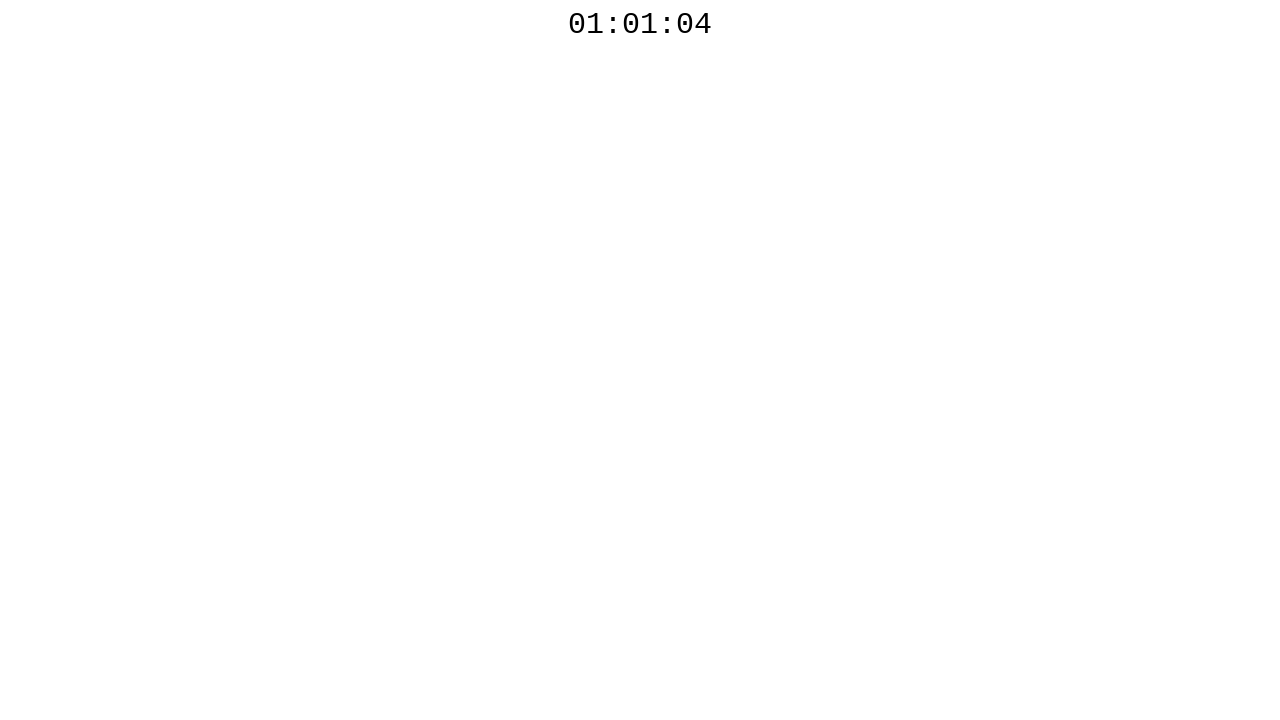

Read countdown timer text: 01:01:04
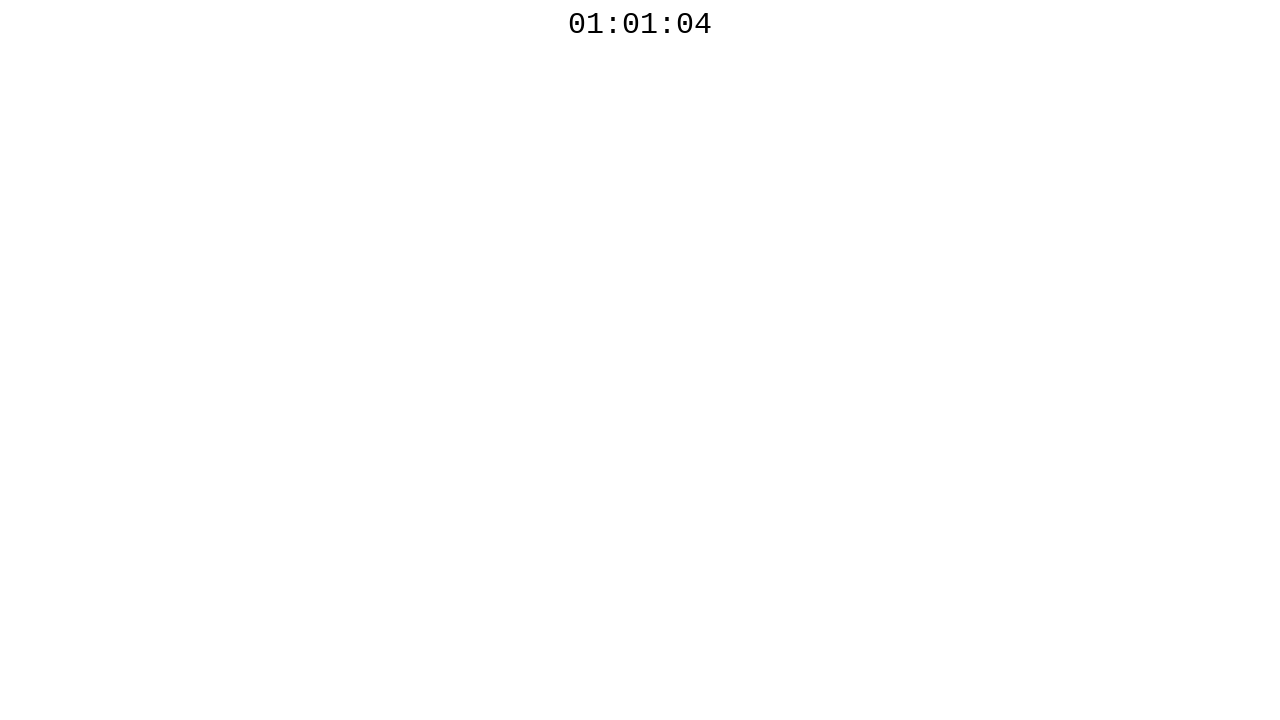

Checked elapsed time: 5797ms
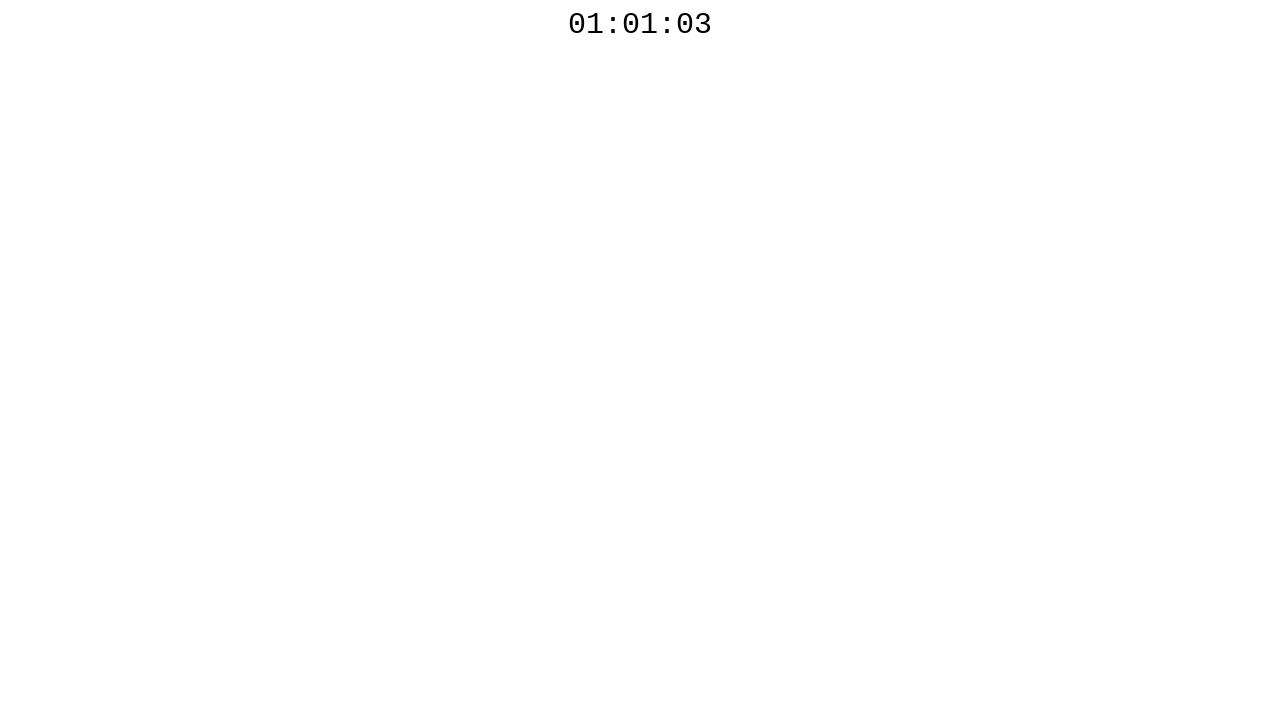

Waited 100ms before next countdown check
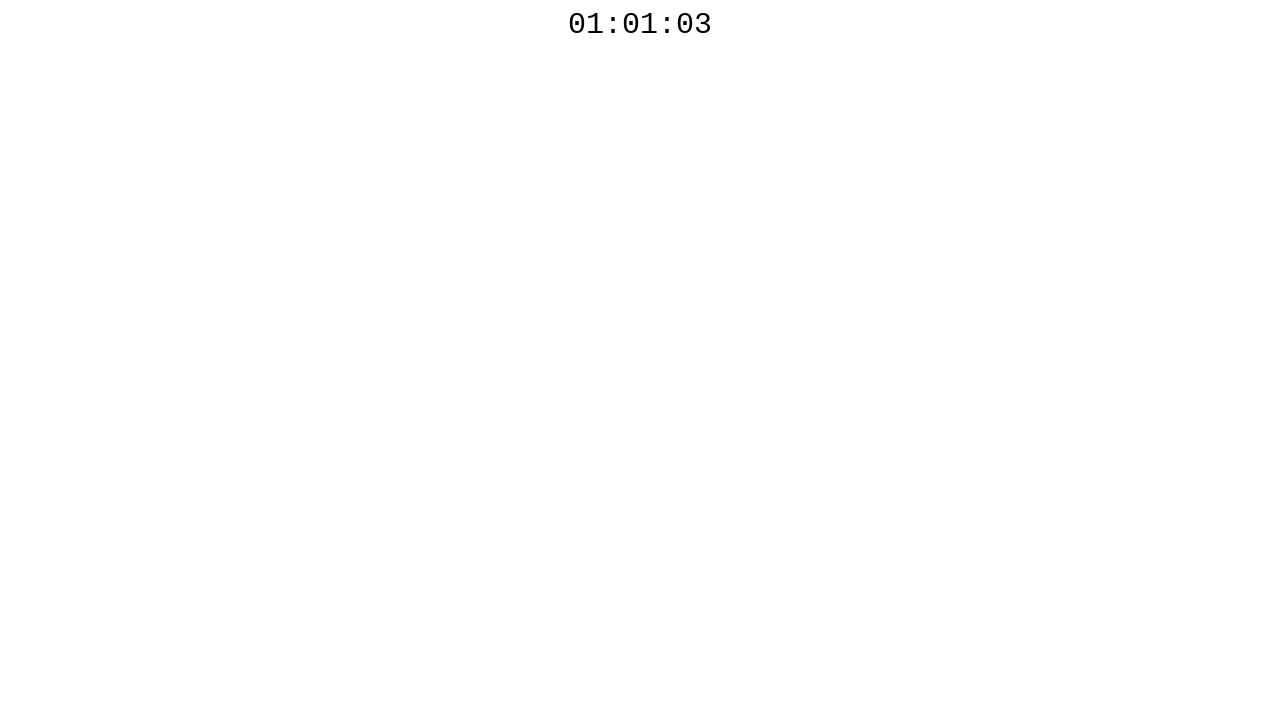

Read countdown timer text: 01:01:03
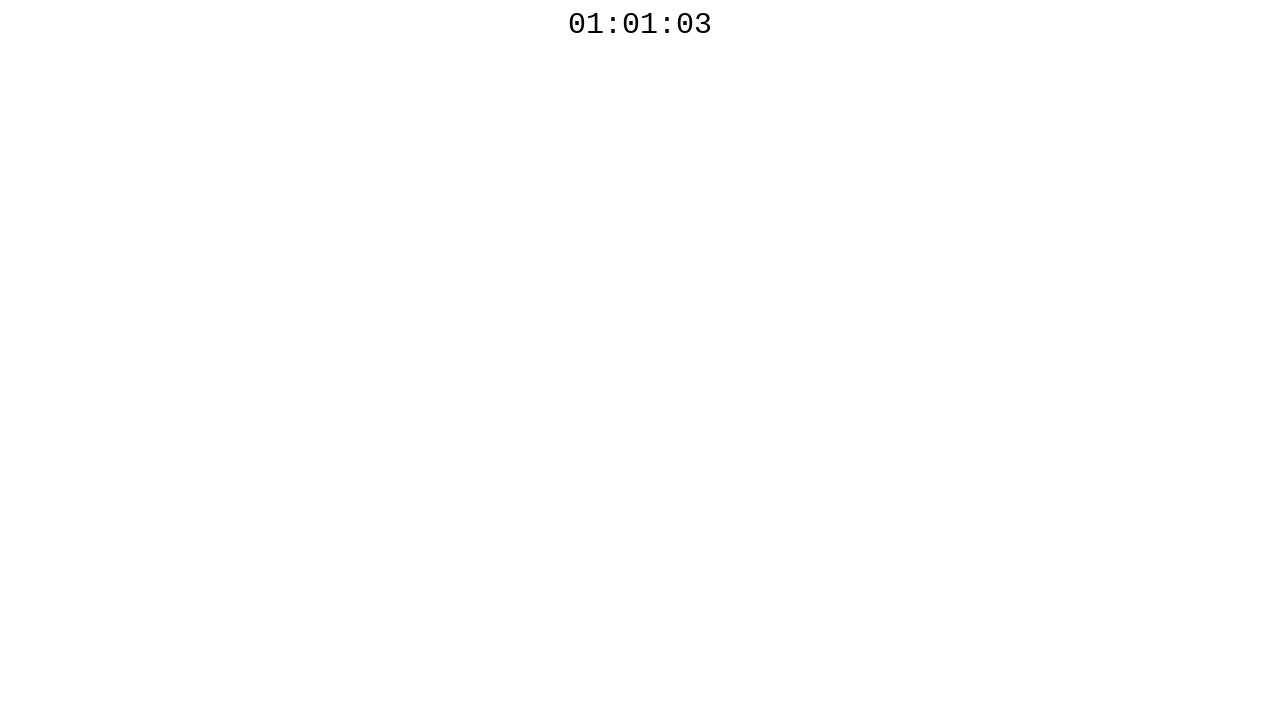

Checked elapsed time: 6215ms
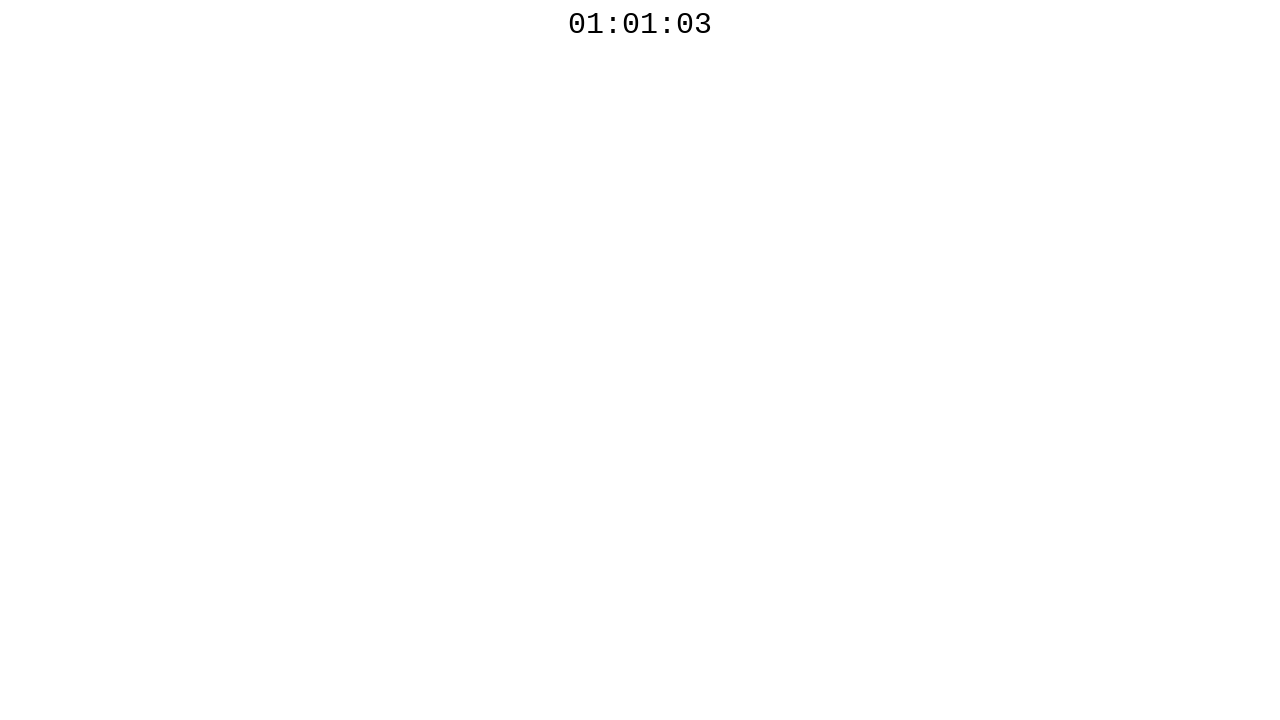

Waited 100ms before next countdown check
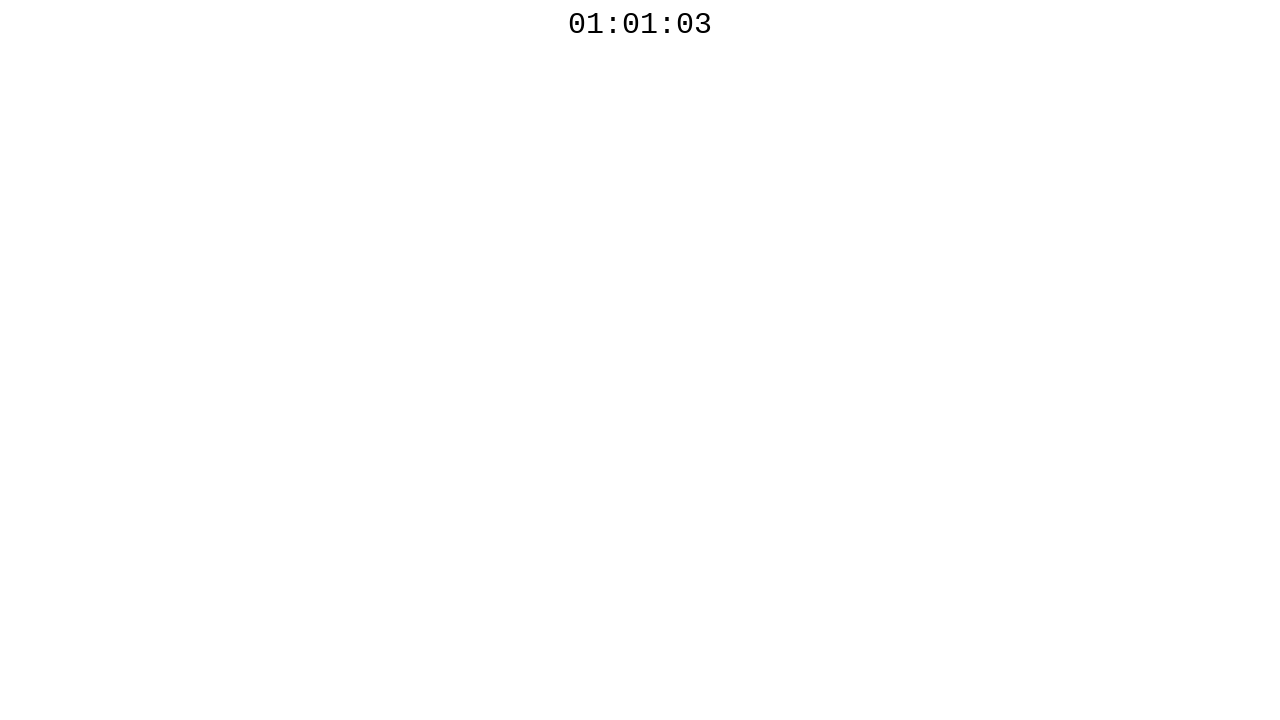

Read countdown timer text: 01:01:03
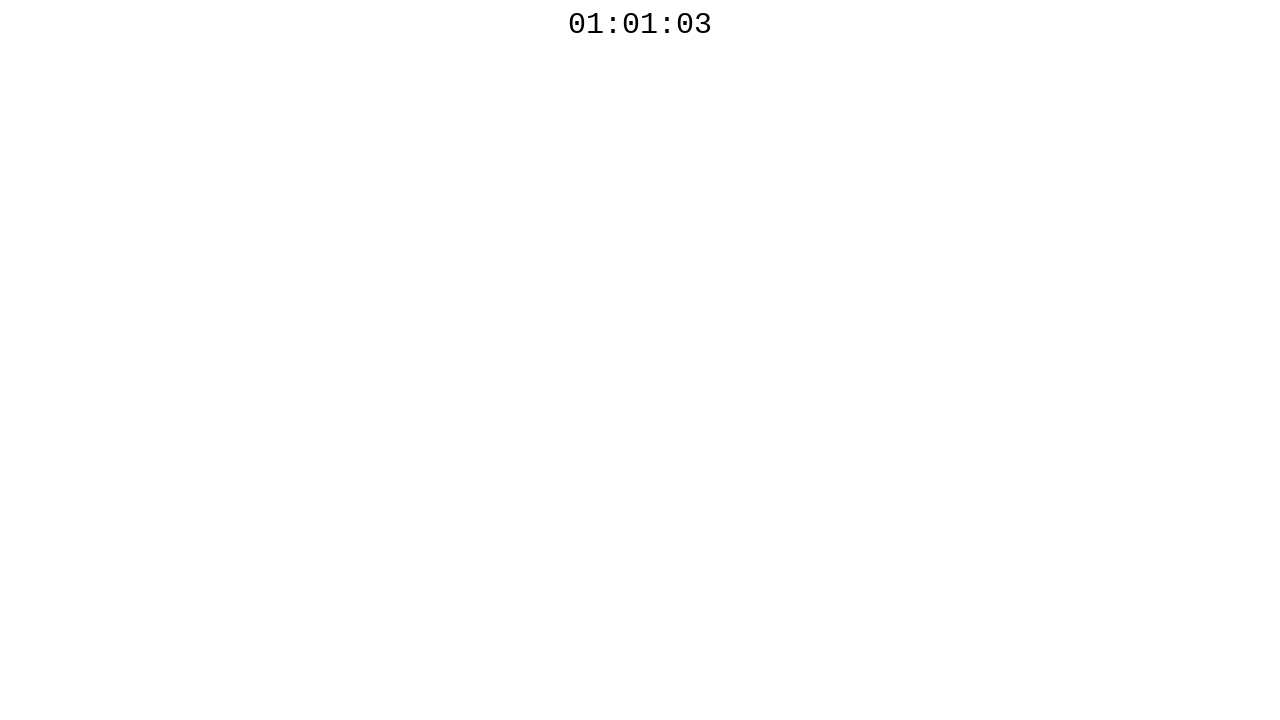

Checked elapsed time: 6639ms
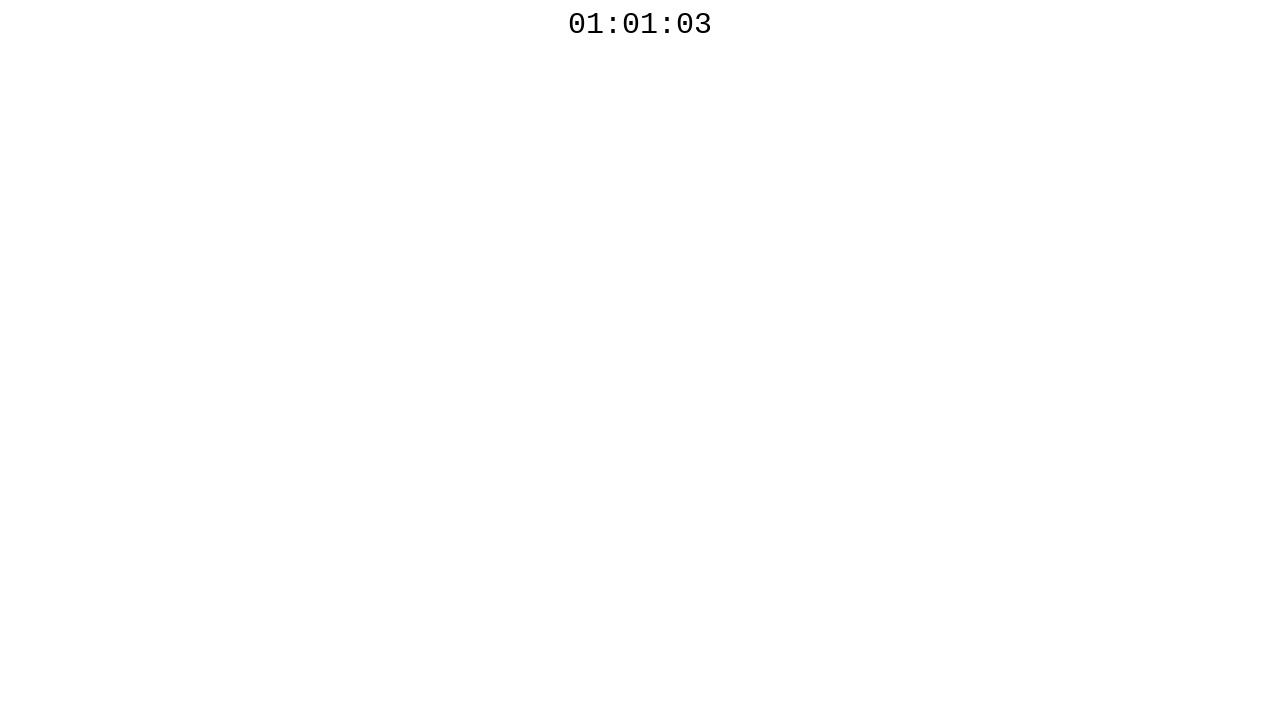

Waited 100ms before next countdown check
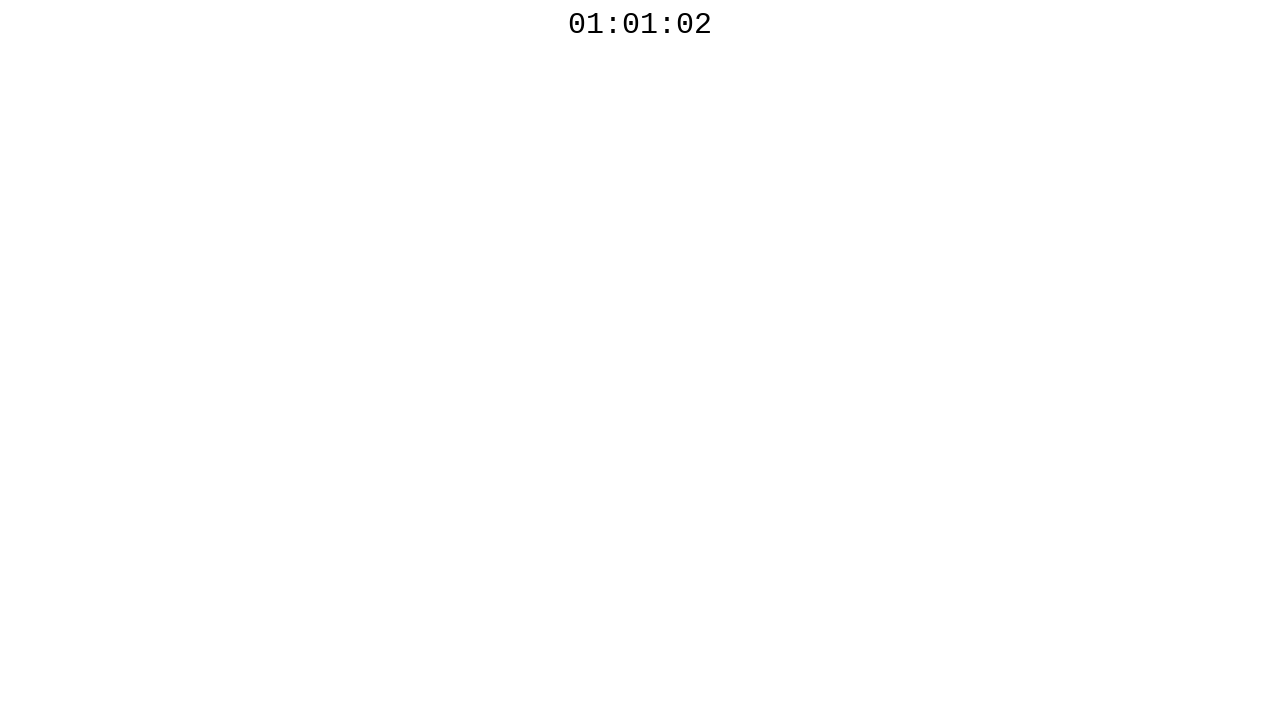

Read countdown timer text: 01:01:02
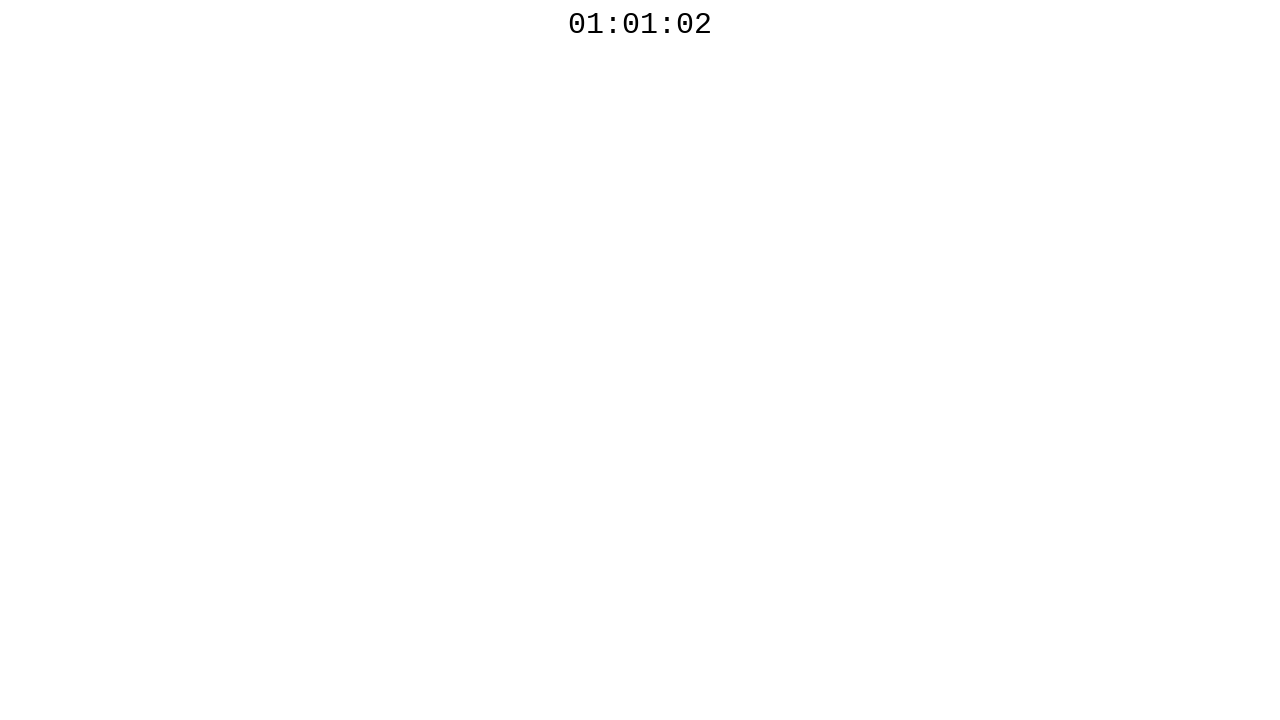

Checked elapsed time: 7067ms
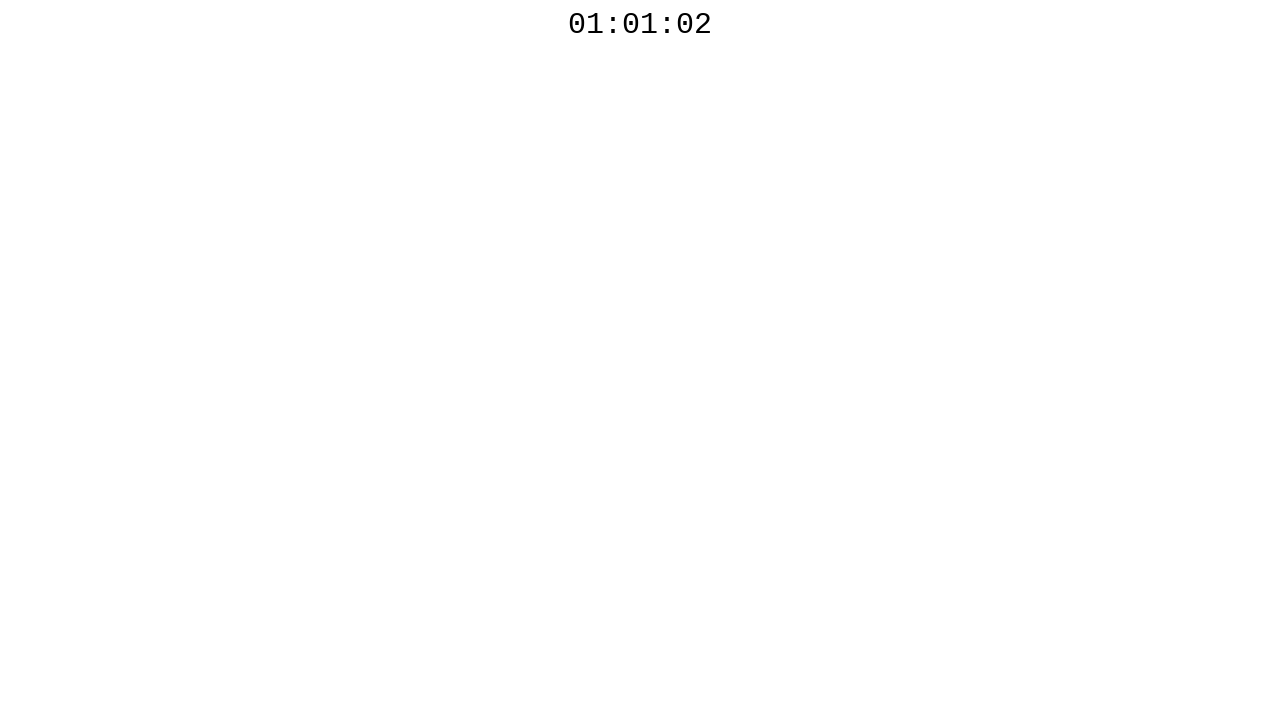

Waited 100ms before next countdown check
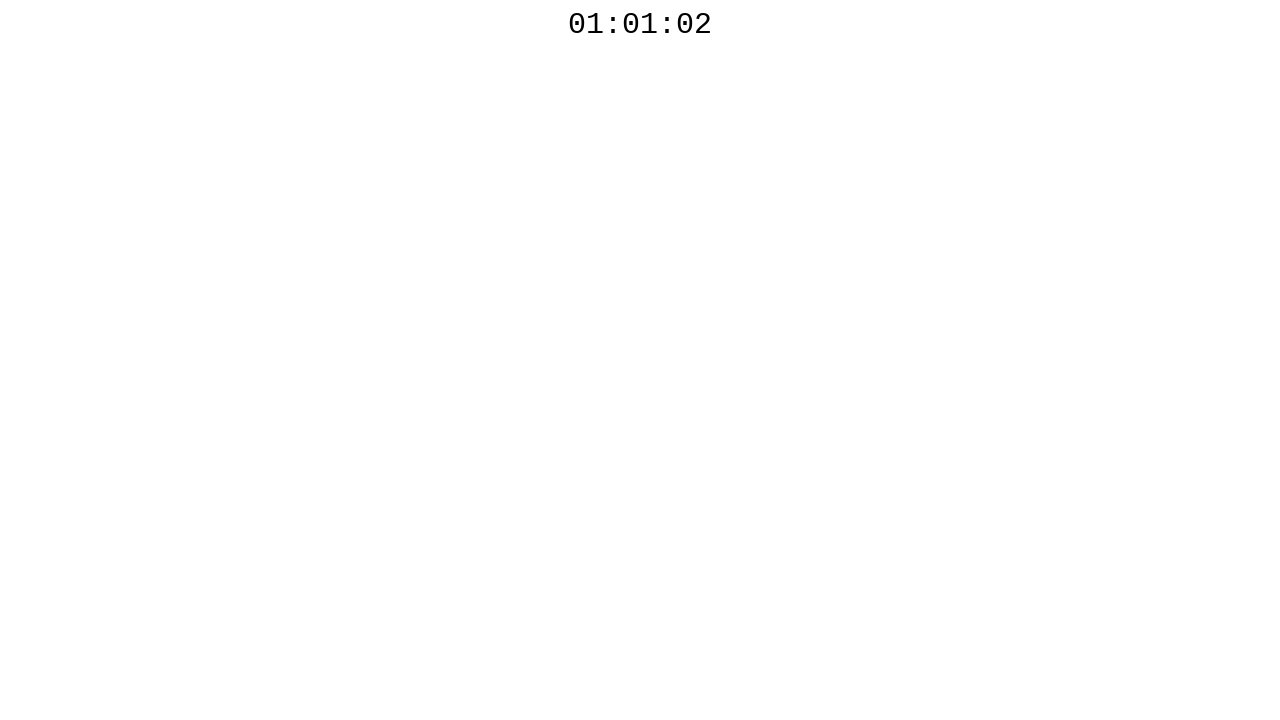

Read countdown timer text: 01:01:02
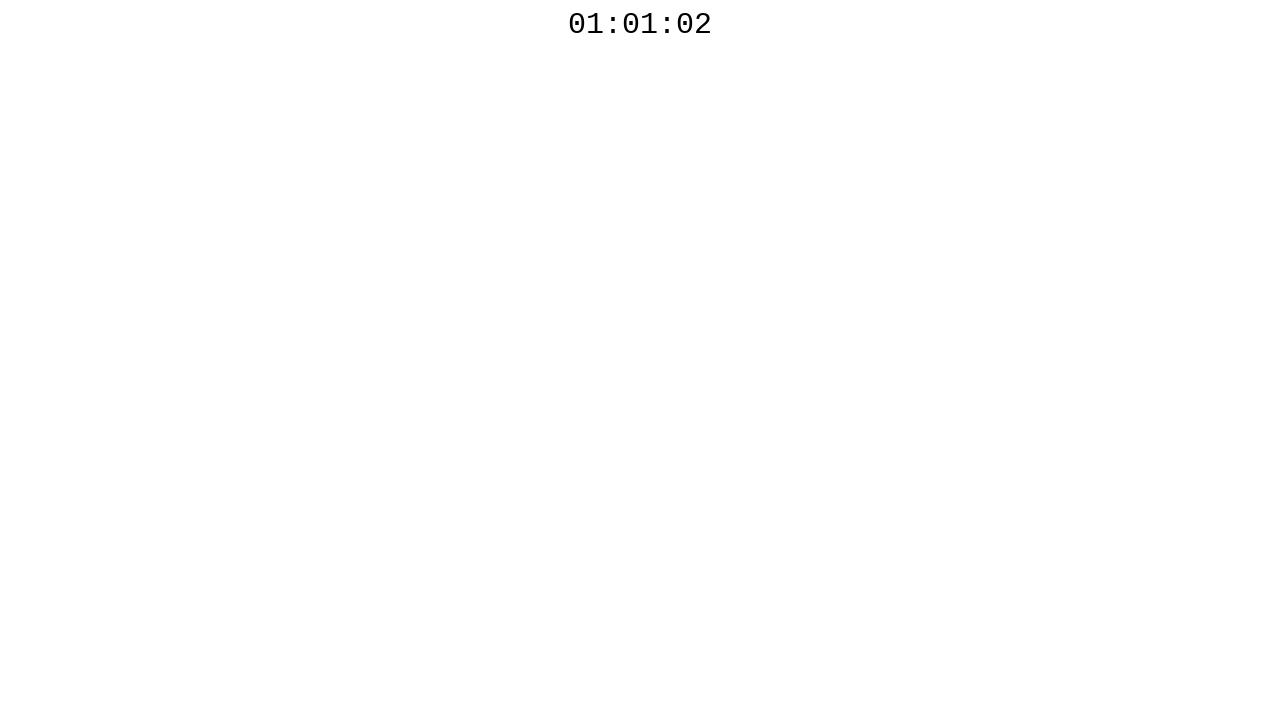

Checked elapsed time: 7506ms
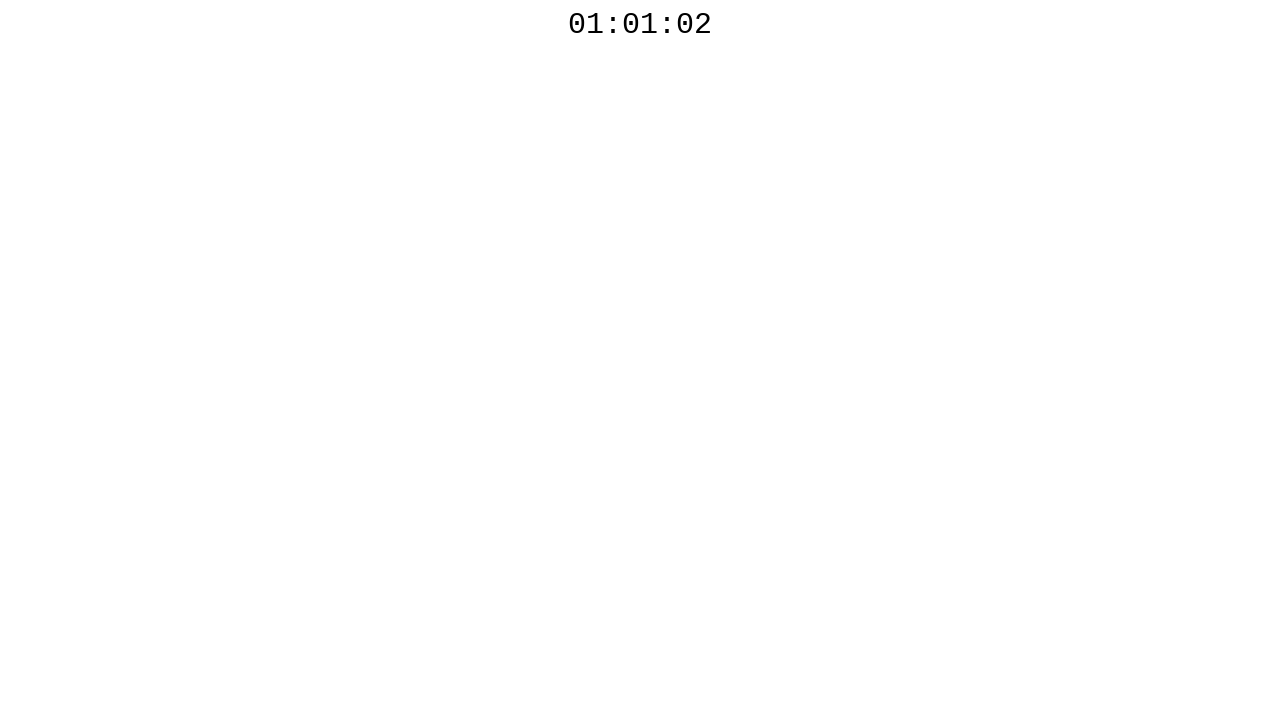

Waited 100ms before next countdown check
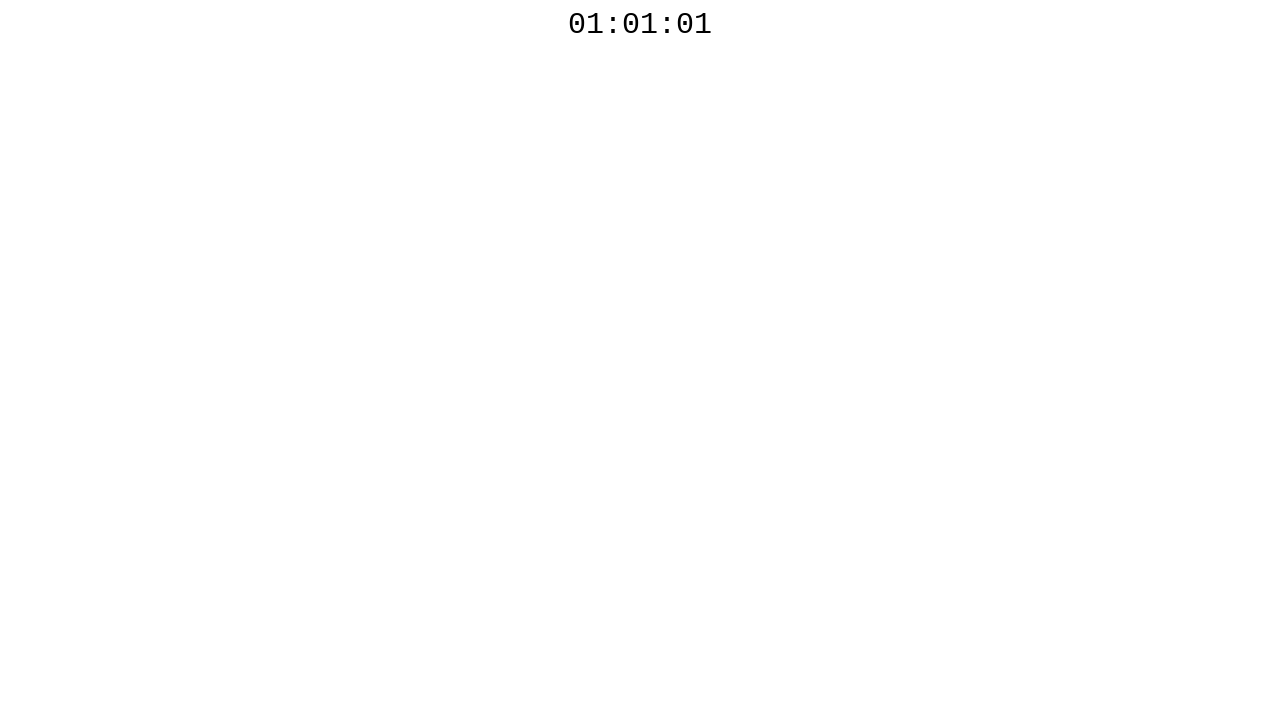

Read countdown timer text: 01:01:01
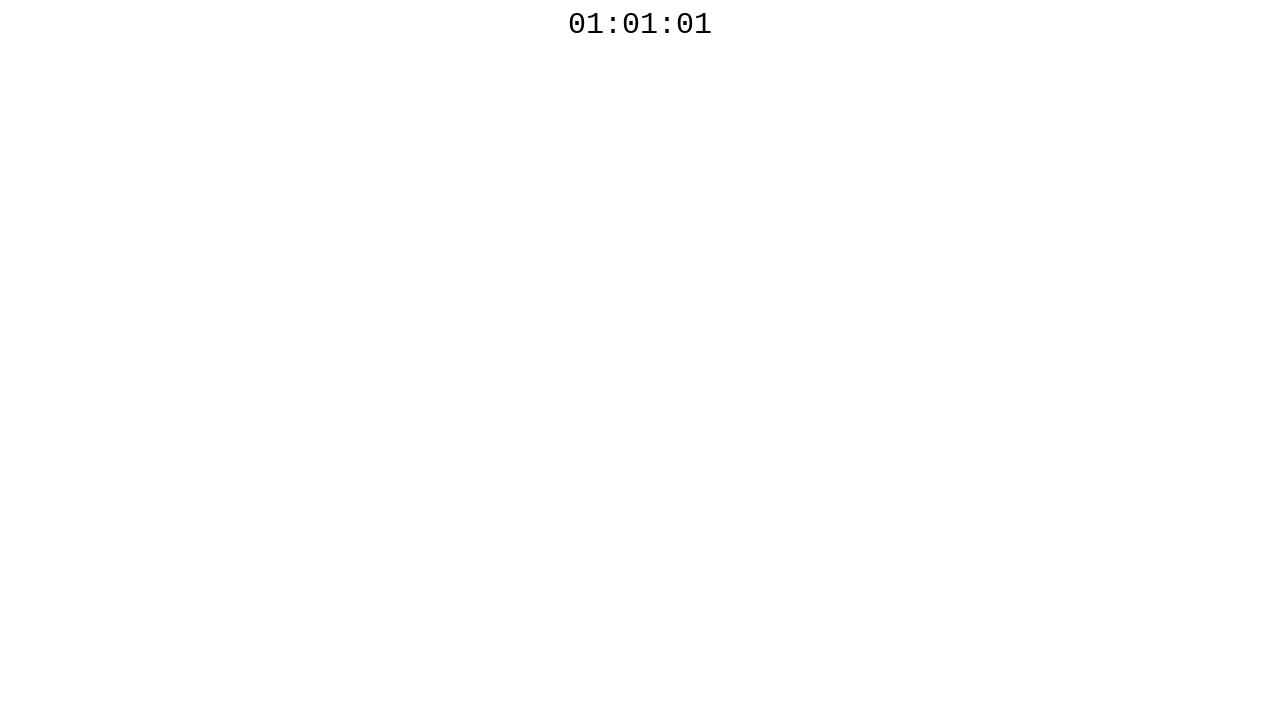

Checked elapsed time: 7998ms
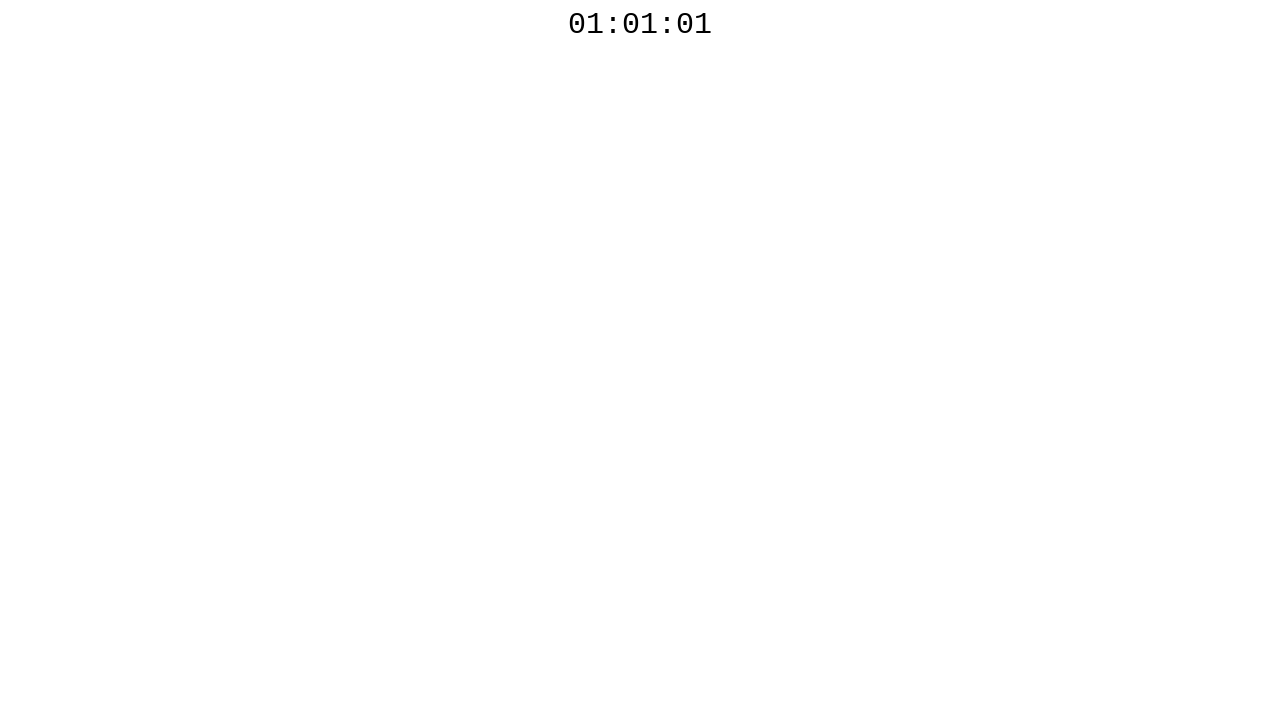

Waited 100ms before next countdown check
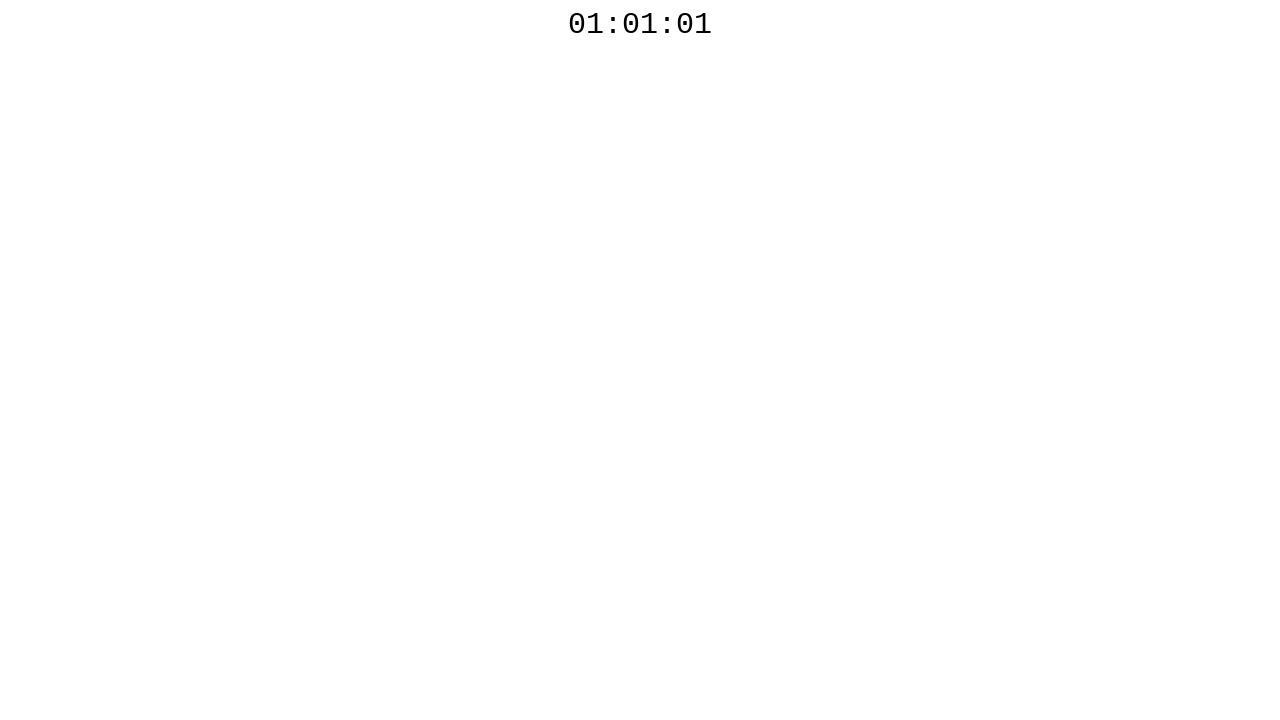

Read countdown timer text: 01:01:01
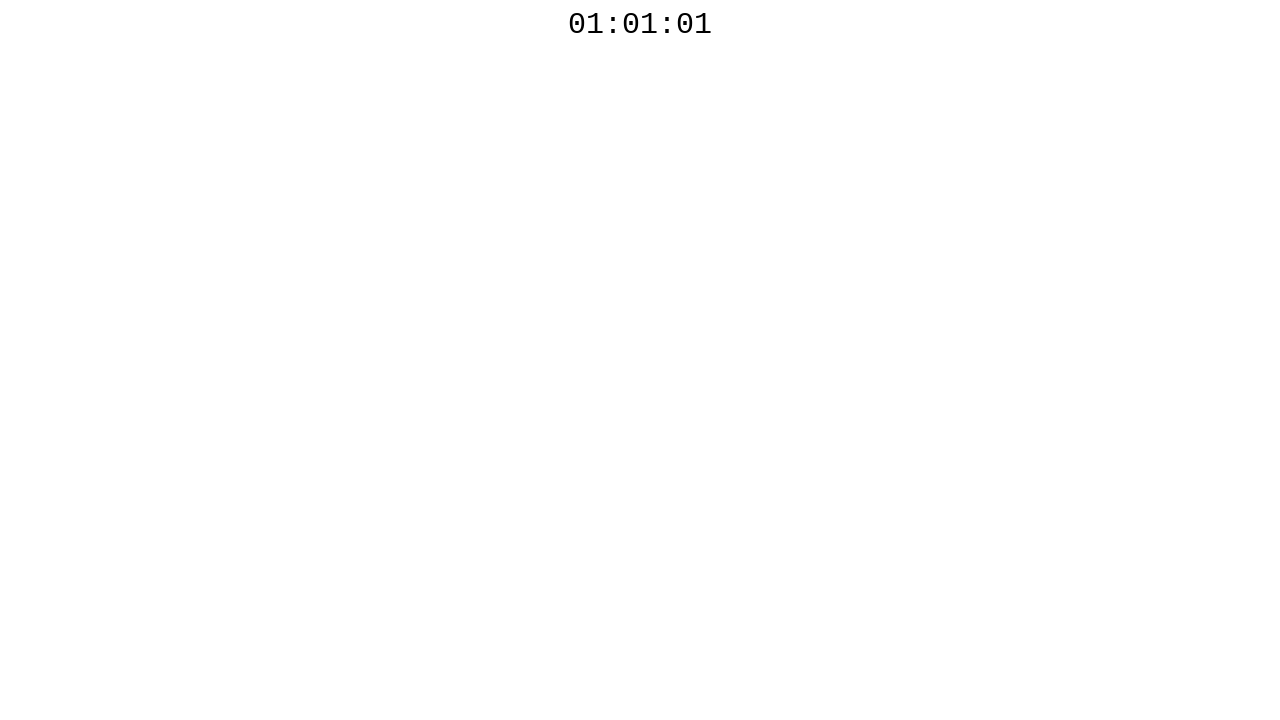

Checked elapsed time: 8423ms
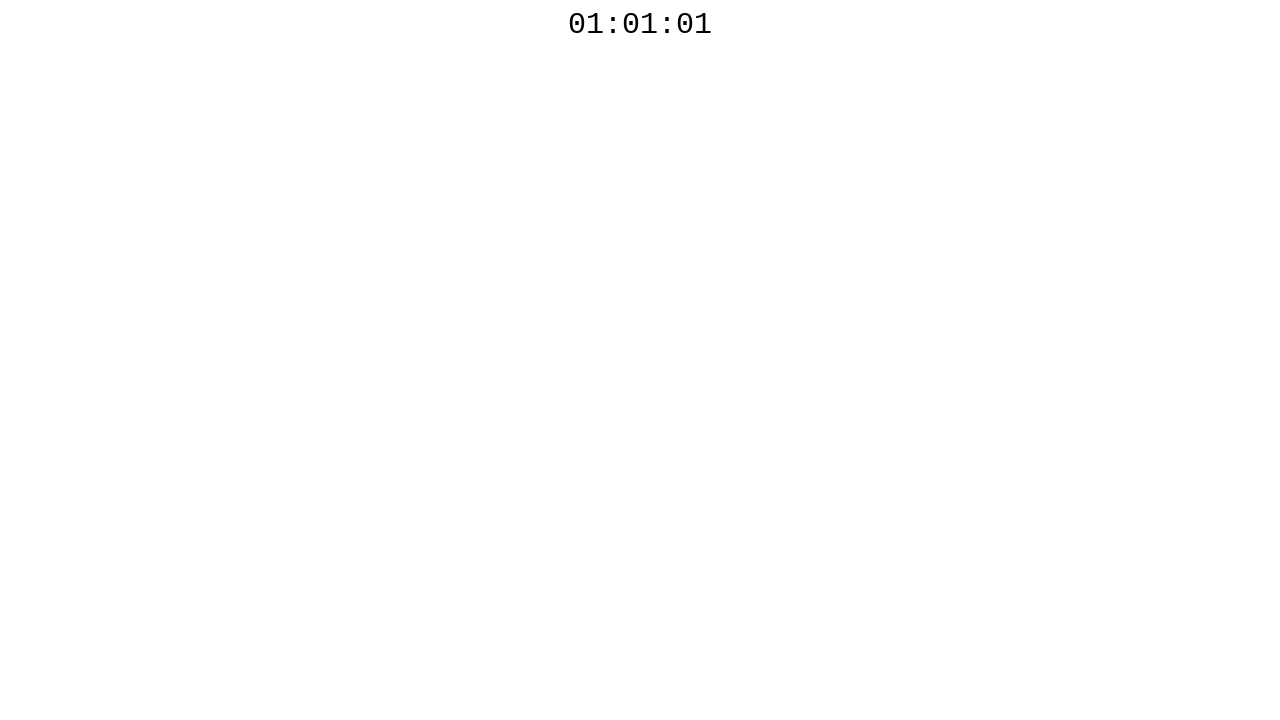

Waited 100ms before next countdown check
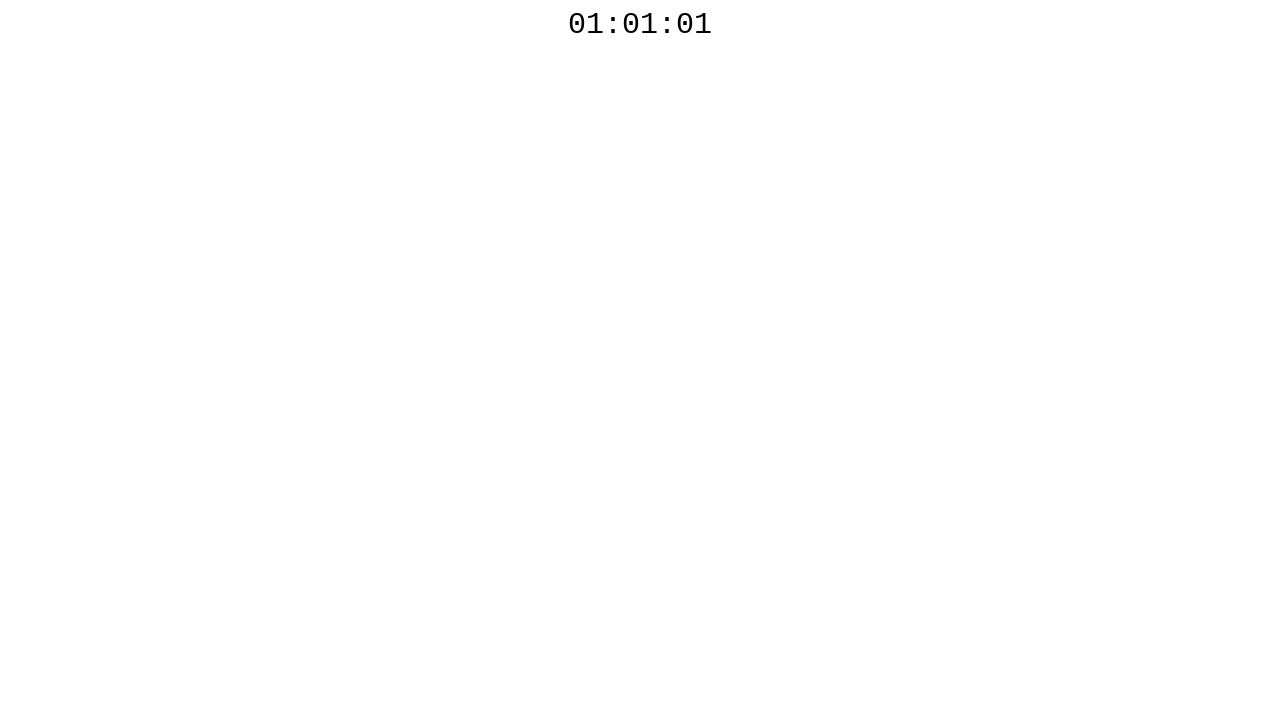

Read countdown timer text: 01:01:00
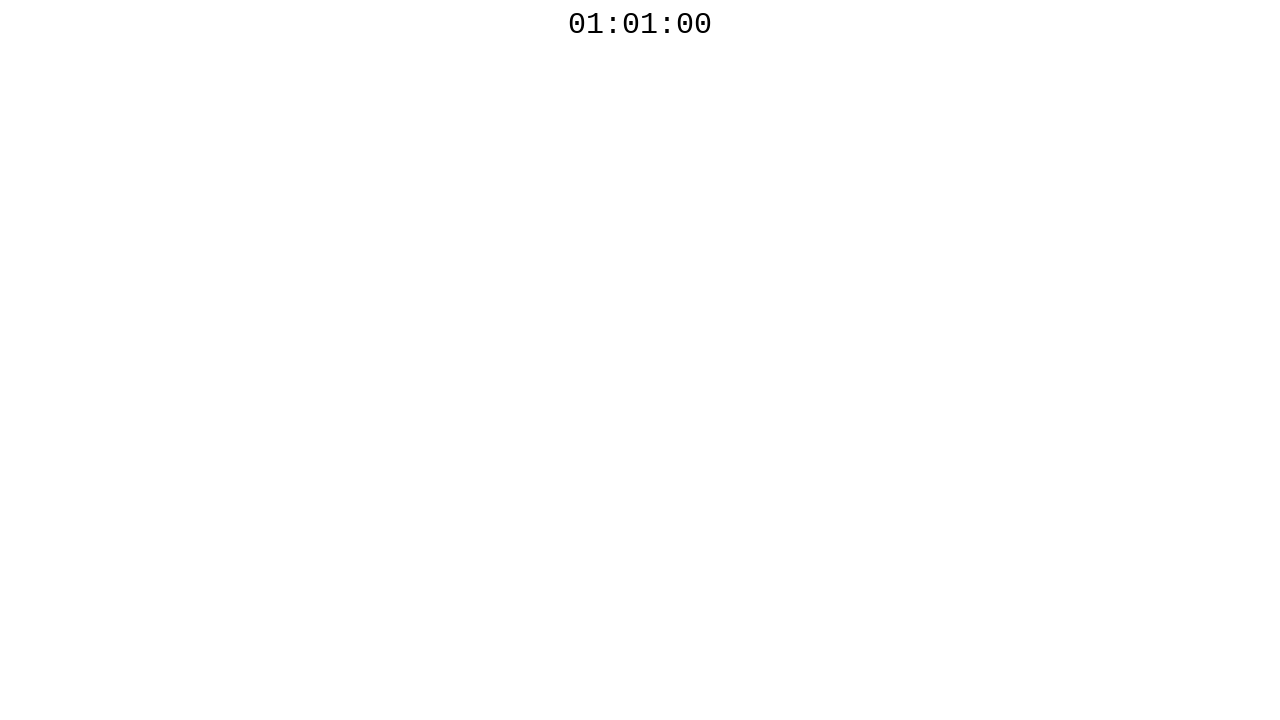

Asserted countdown timer reached target value 01:01:00
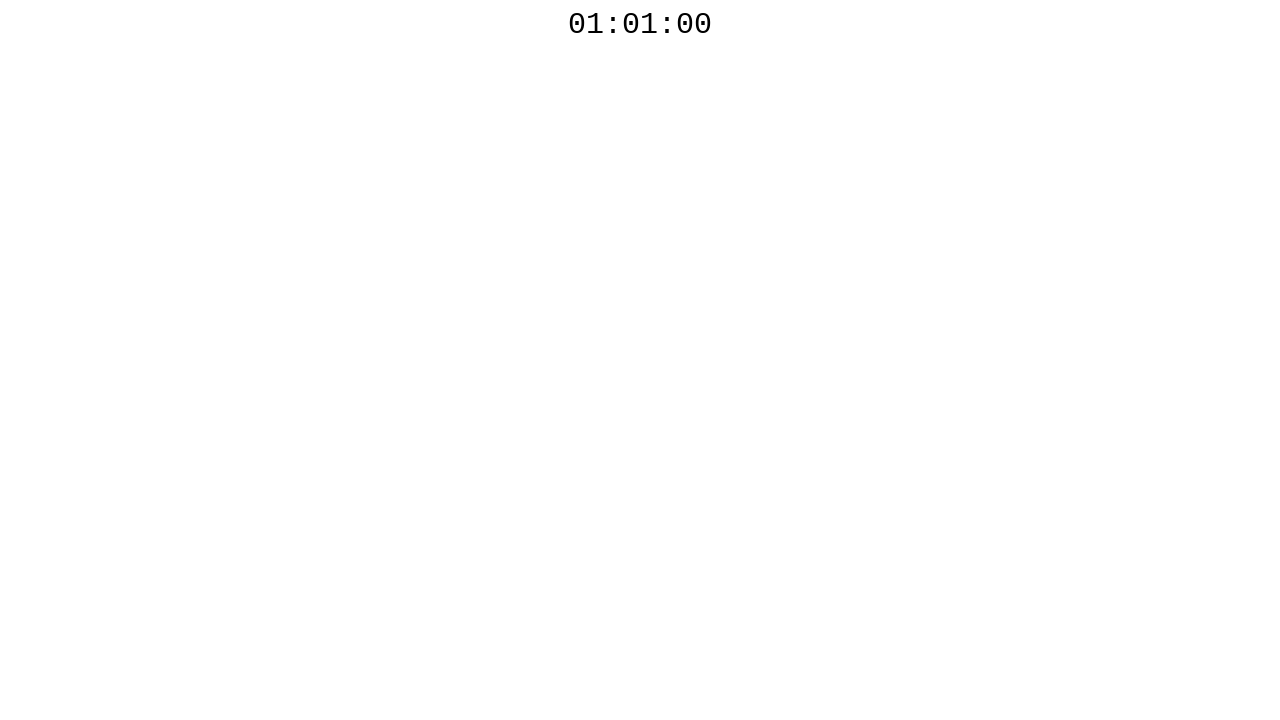

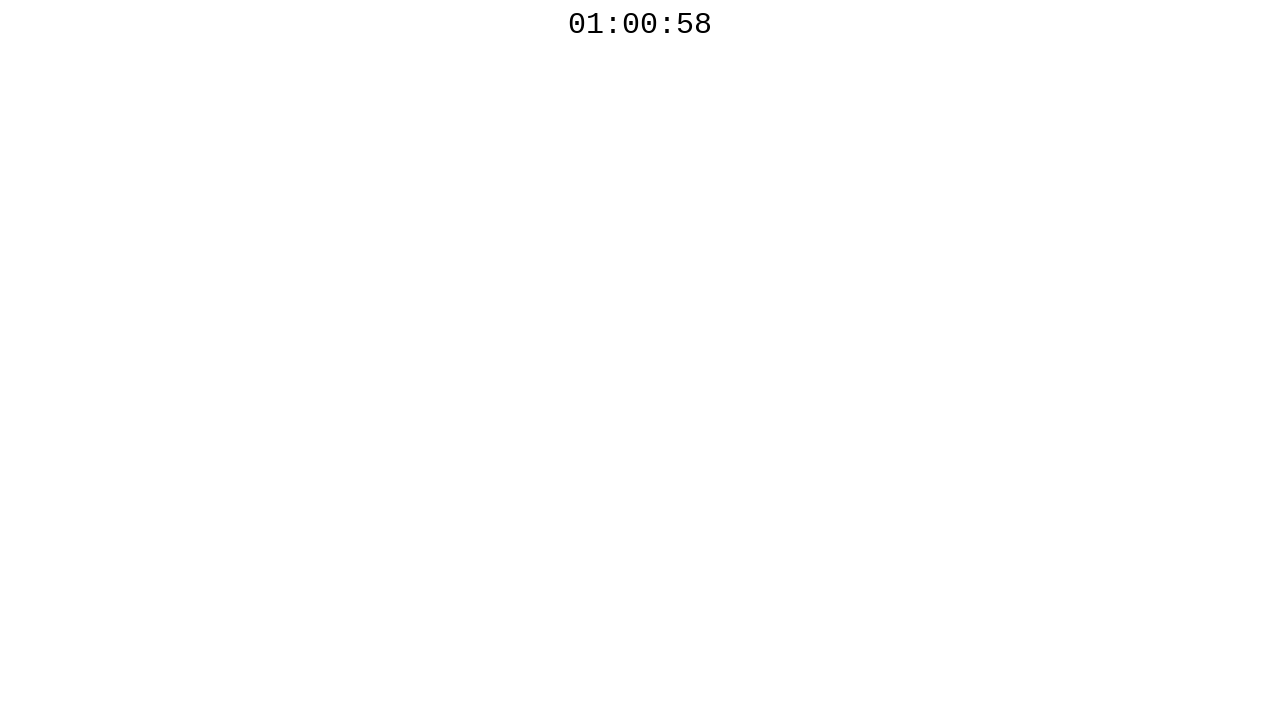